Plays a color matching game by finding and clicking the unique colored button among a grid of buttons

Starting URL: http://zzzscore.com/color

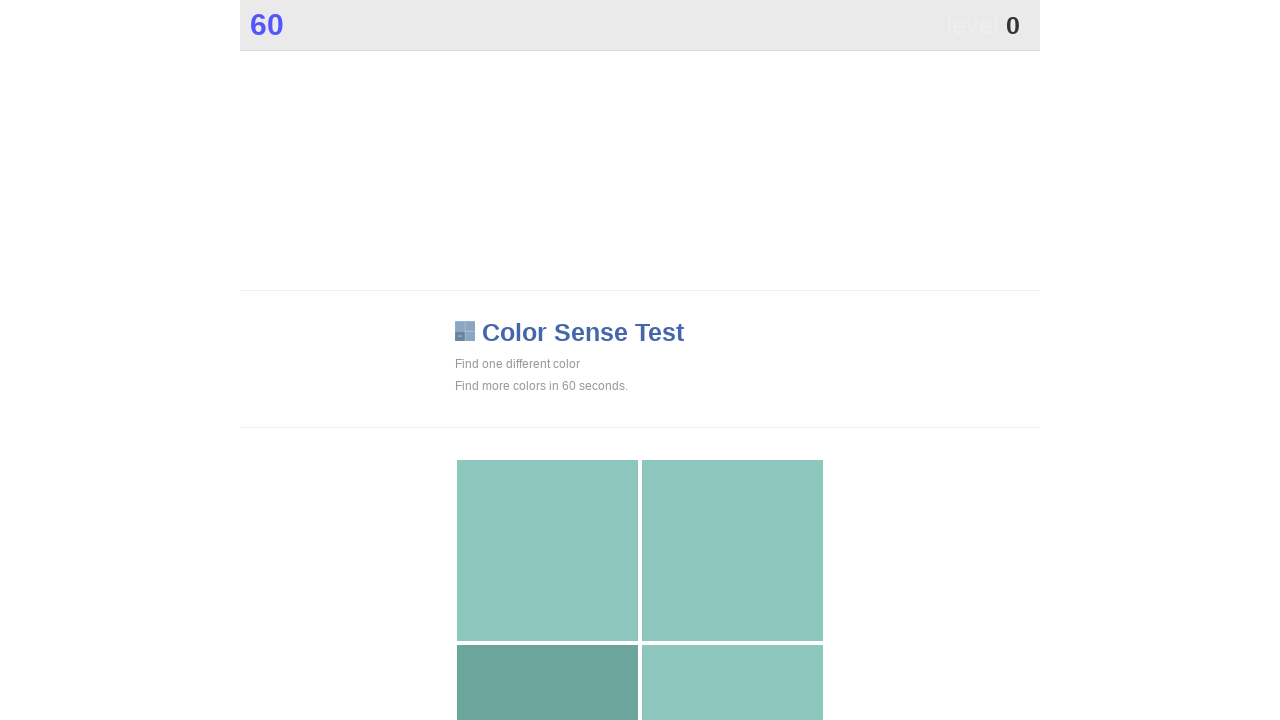

Waited for color game grid to load
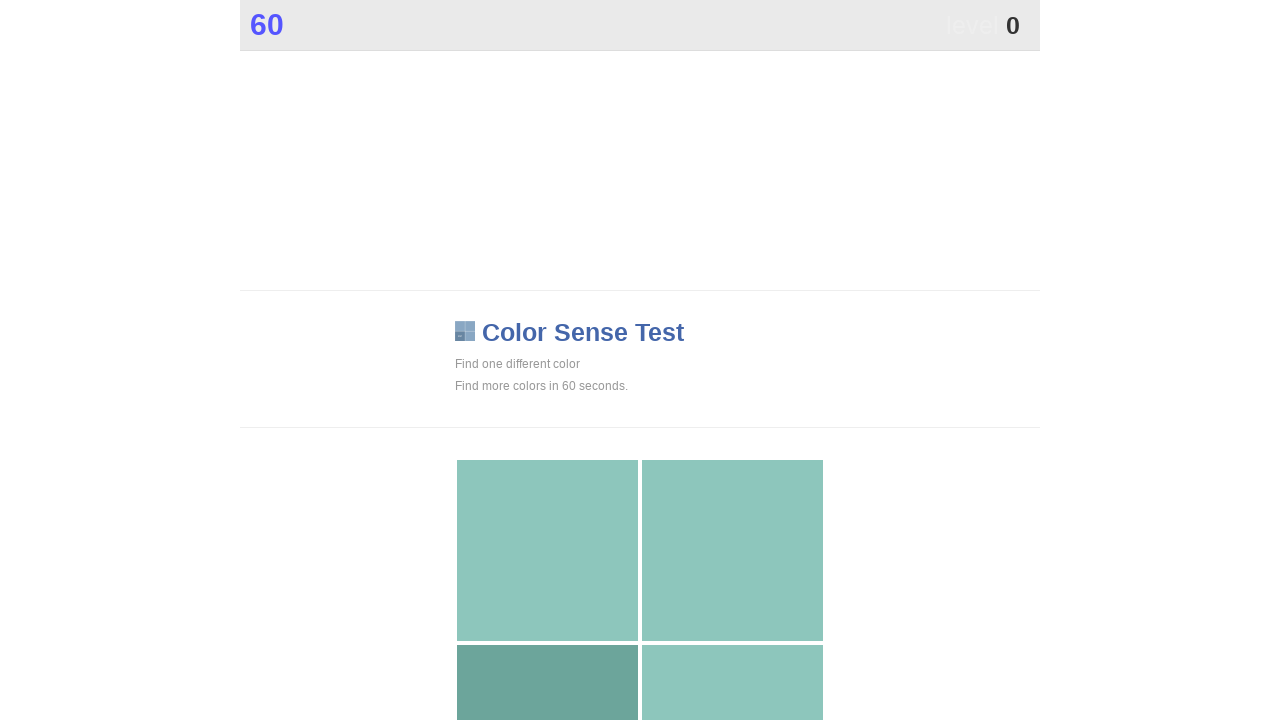

Retrieved all buttons from the grid
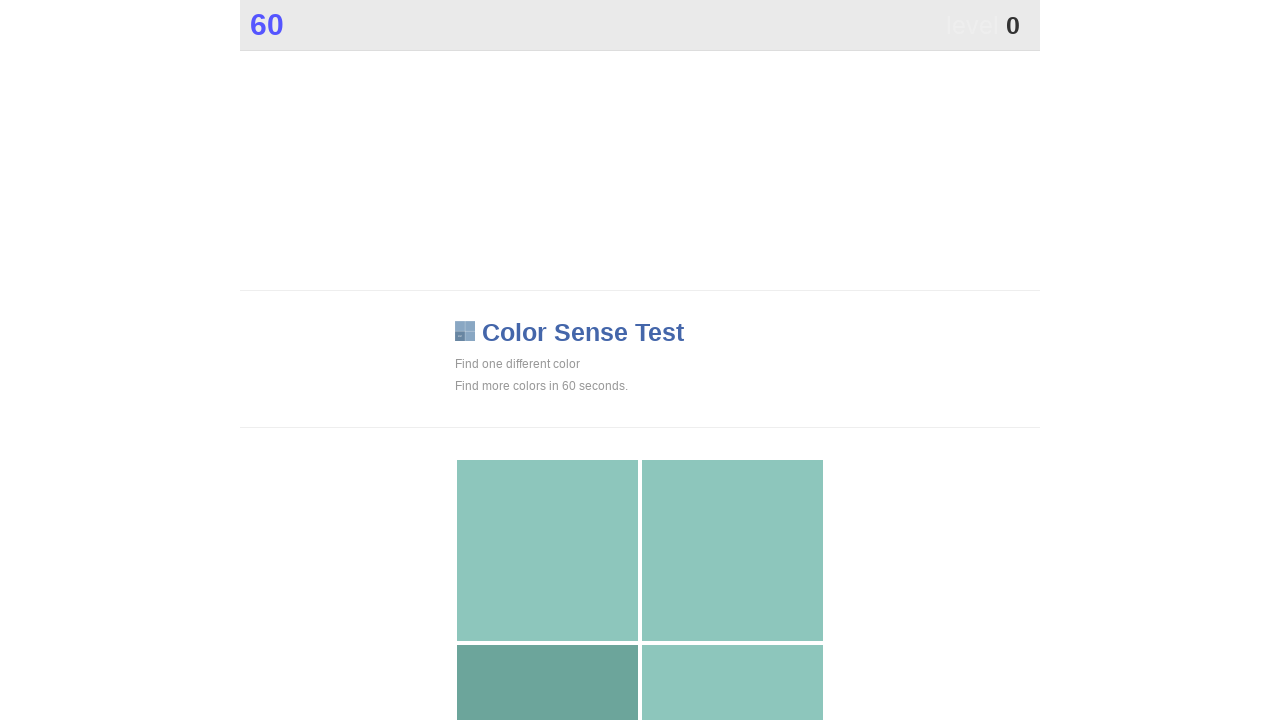

Analyzed background colors of 230 buttons
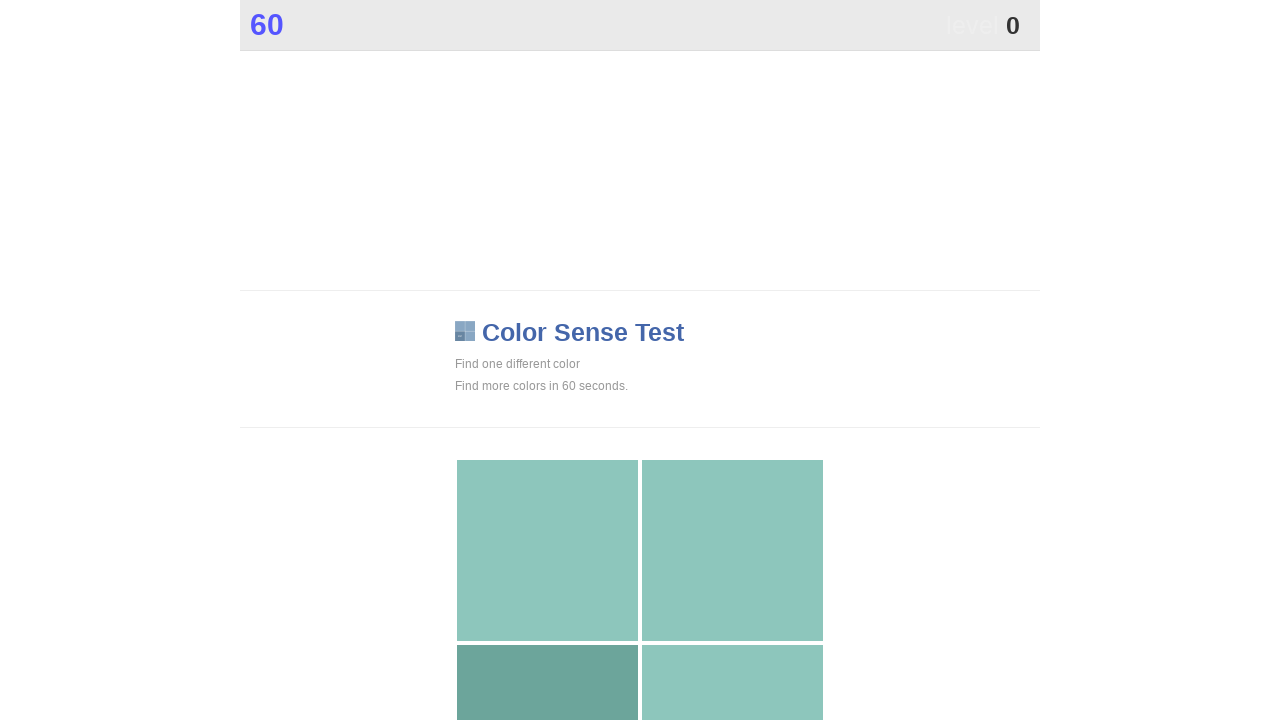

Counted color occurrences: 3 unique colors found
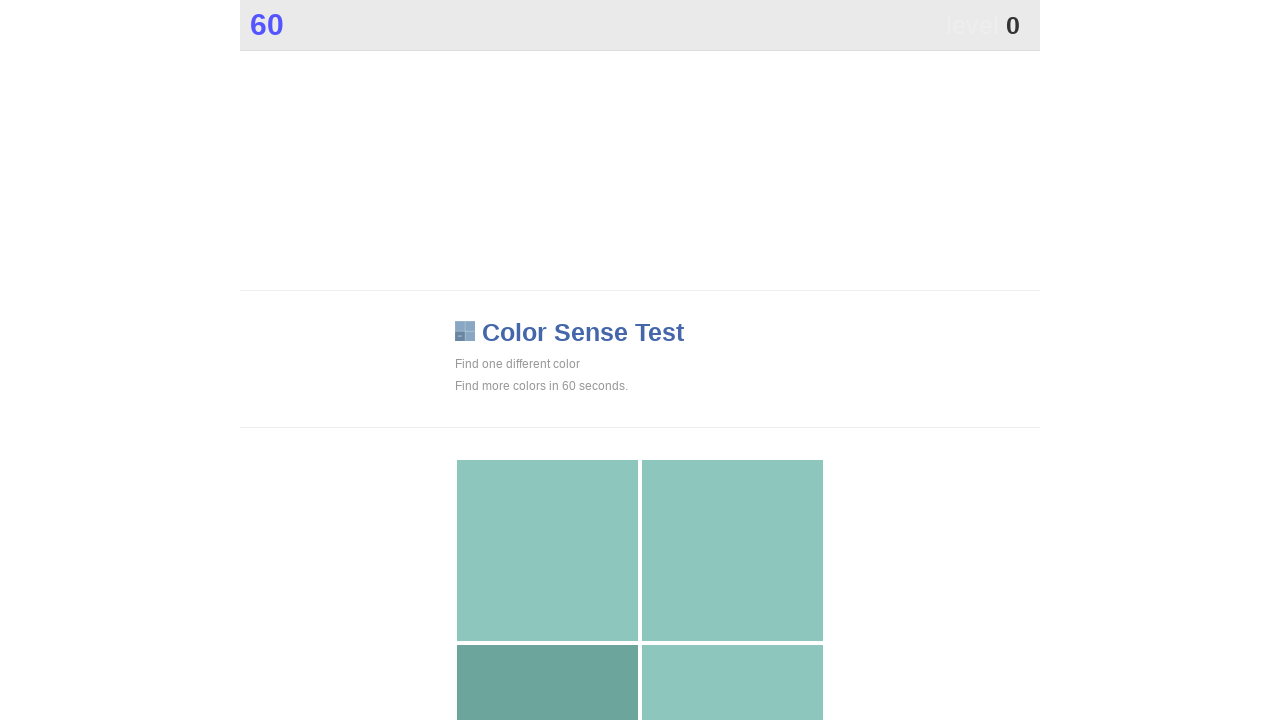

Identified unique color: rgb(108, 165, 155)
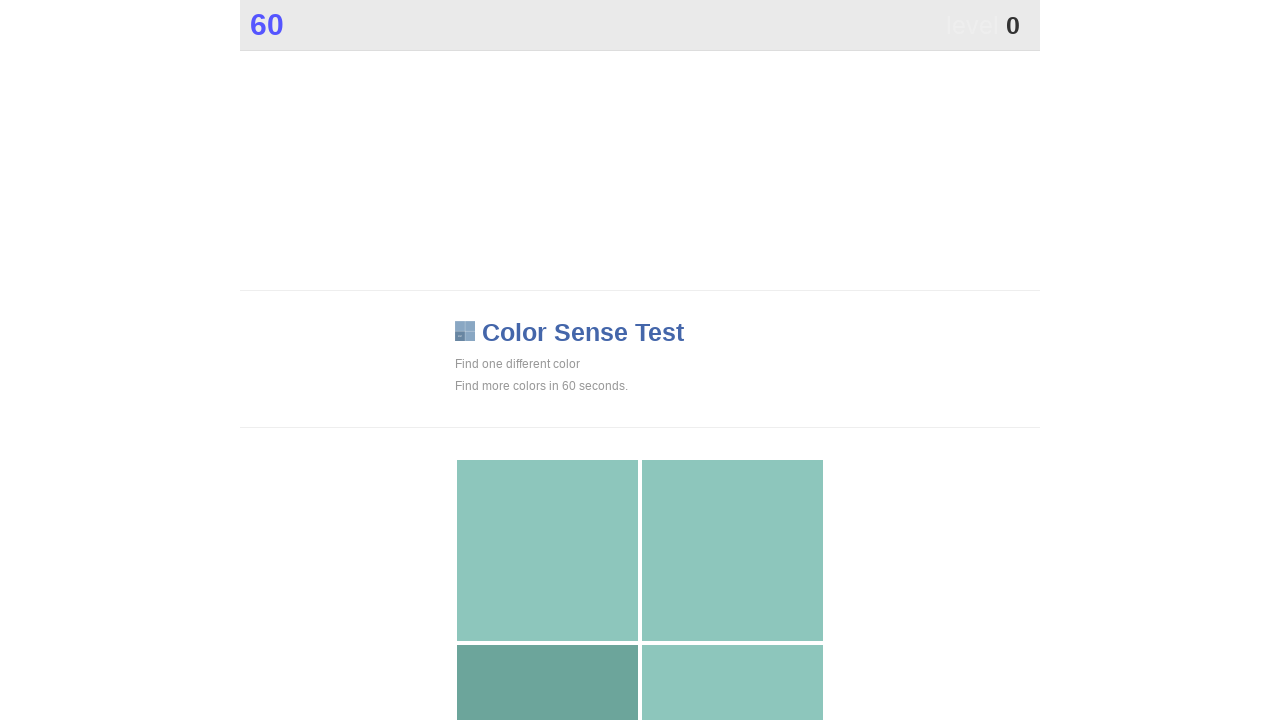

Clicked button with unique color at index 2 at (547, 629) on xpath=//*[@id="grid"]/div >> nth=2
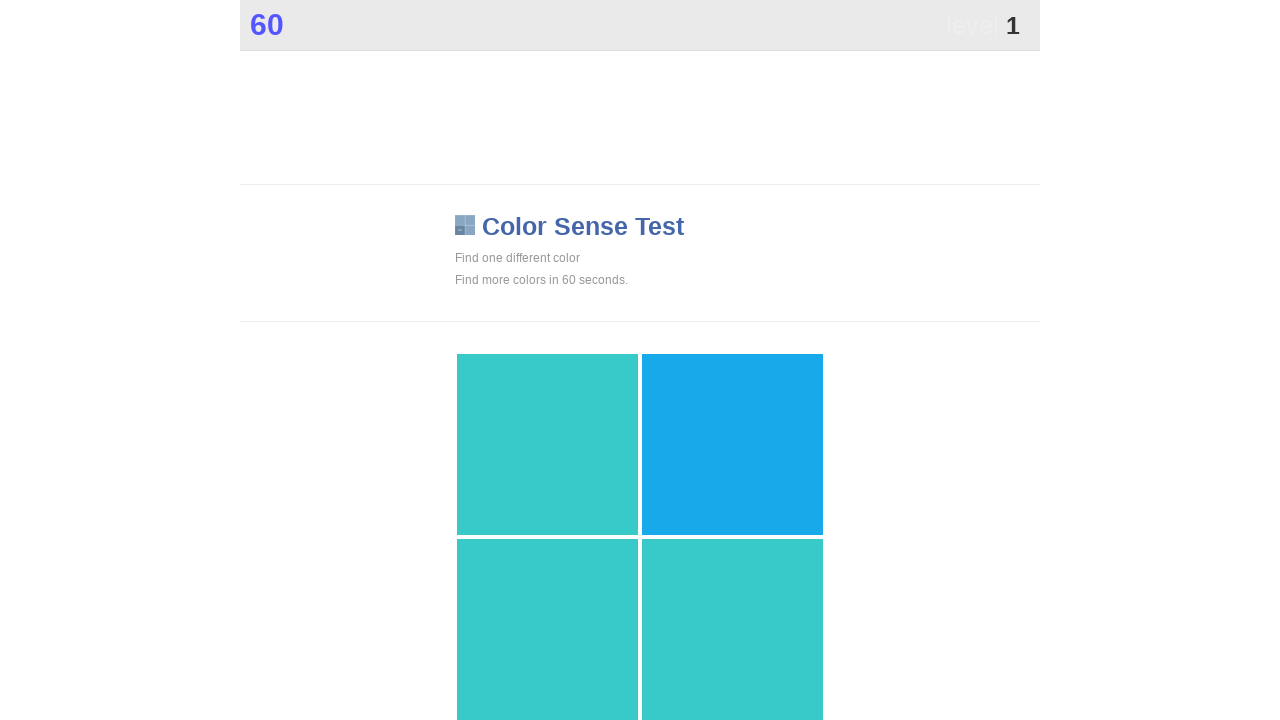

Waited 100ms for page to update before next round
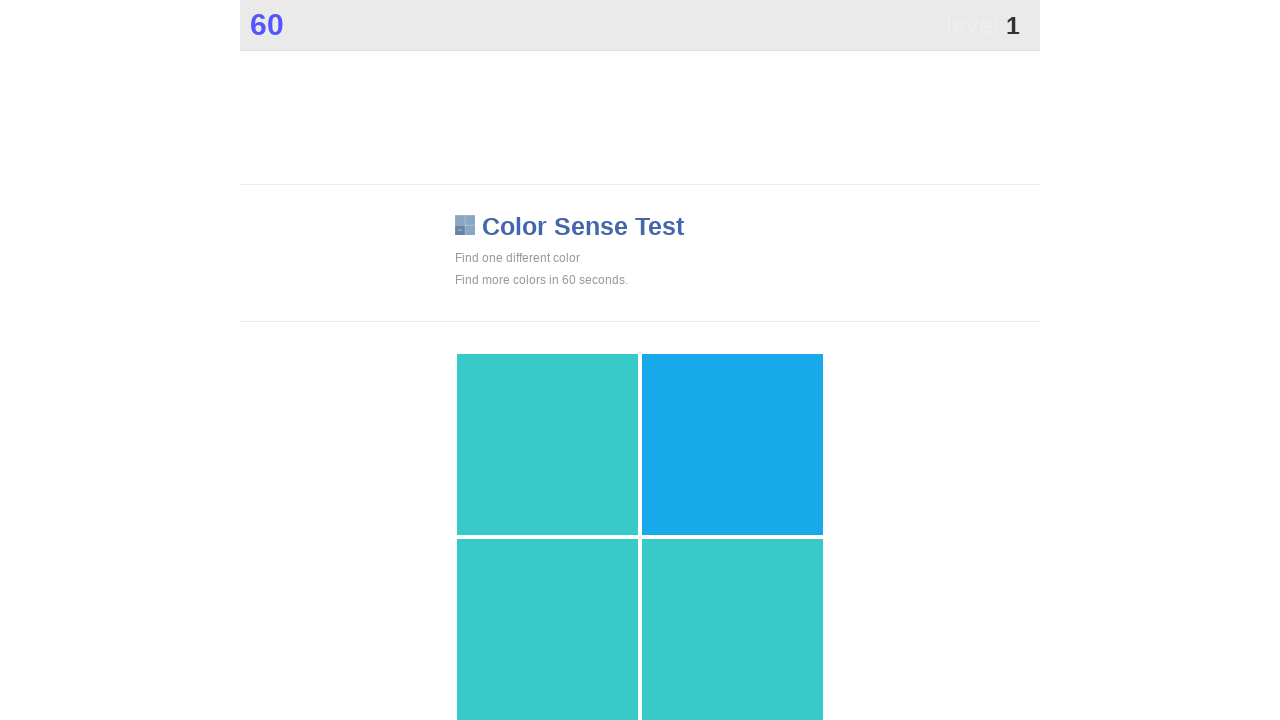

Retrieved all buttons from the grid
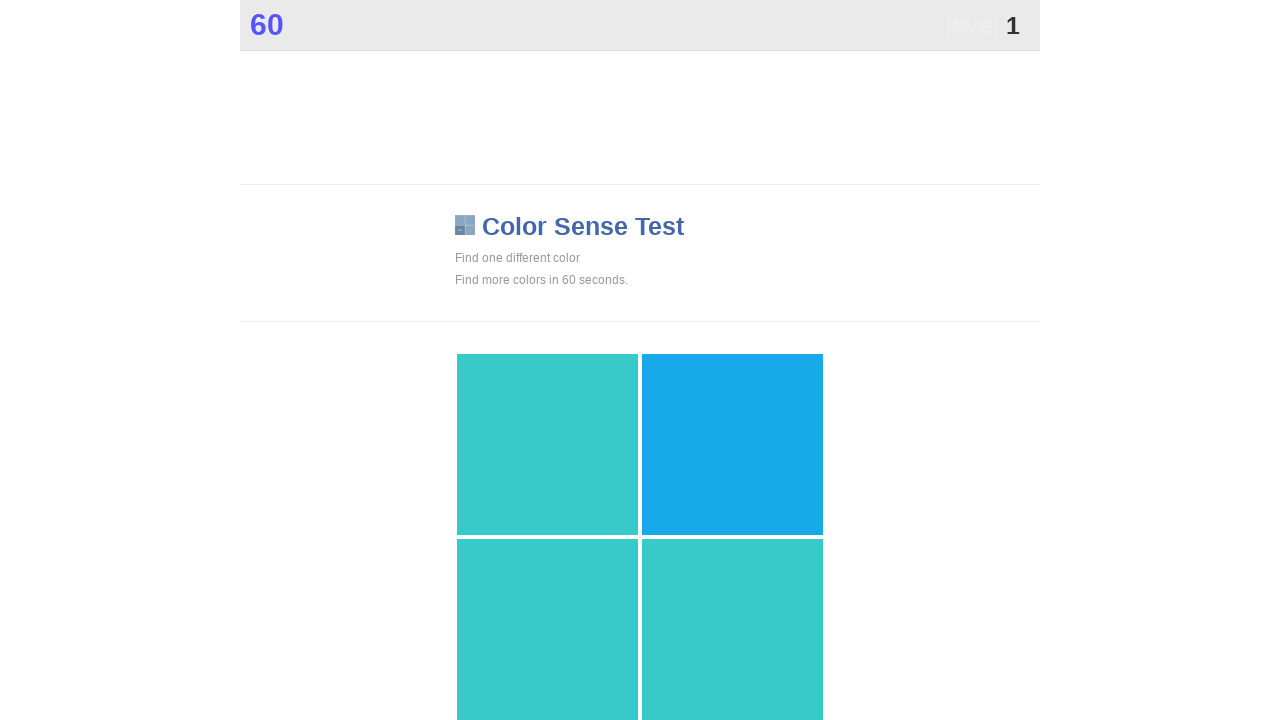

Analyzed background colors of 230 buttons
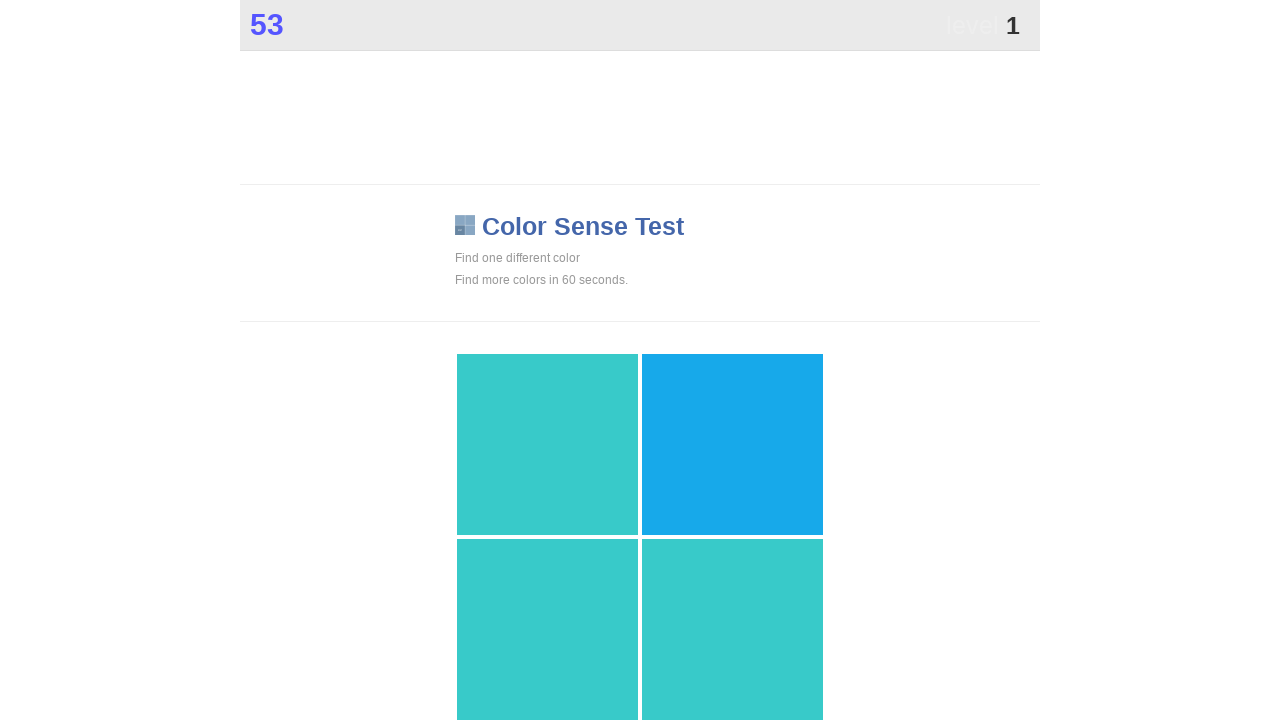

Counted color occurrences: 3 unique colors found
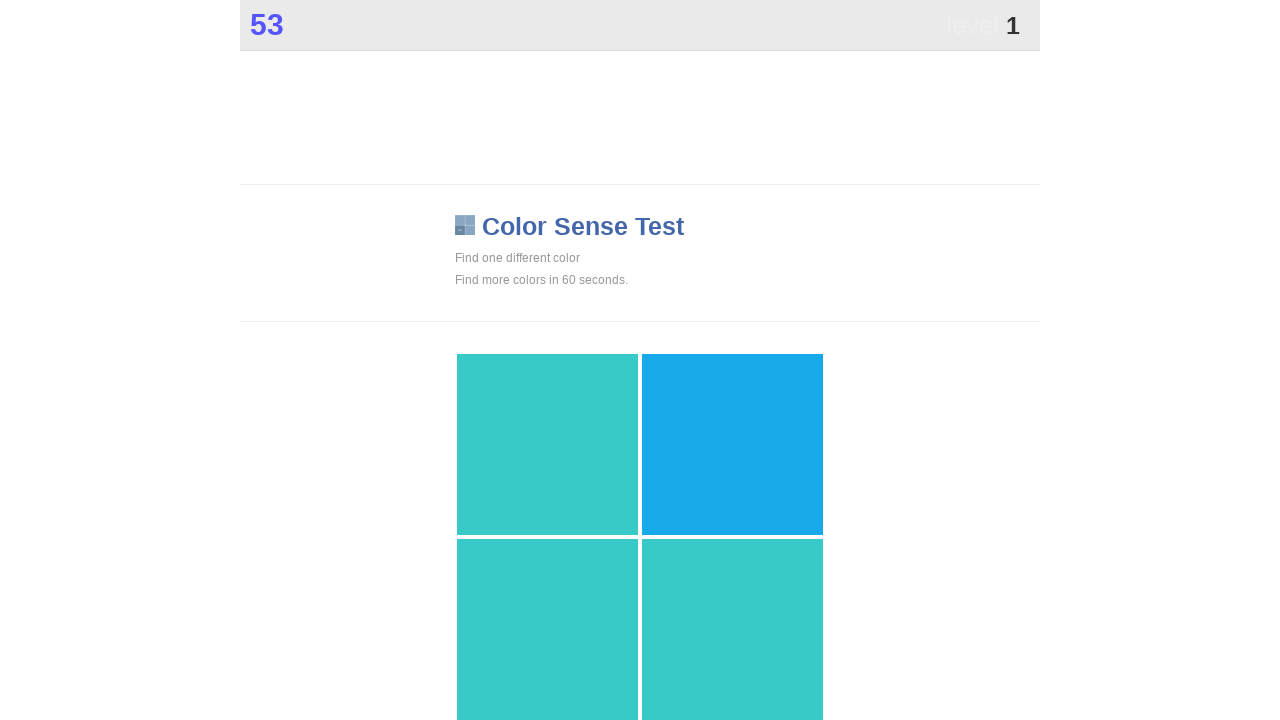

Identified unique color: rgb(23, 169, 234)
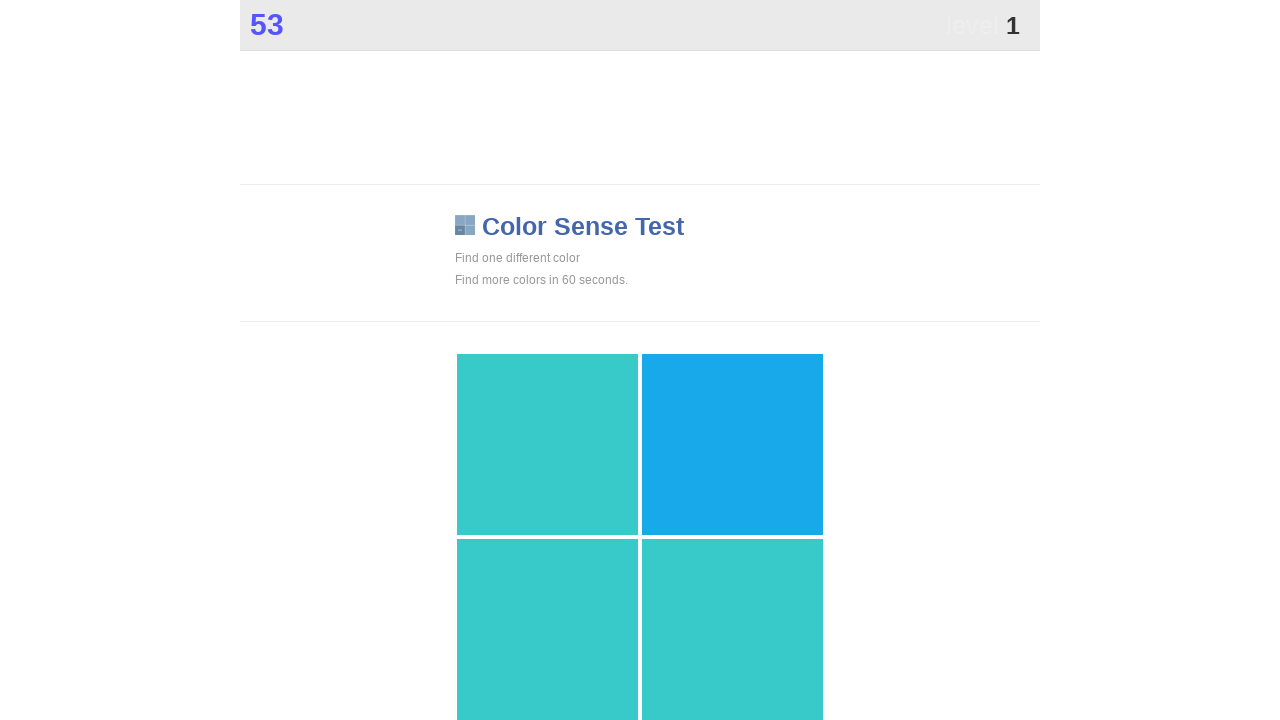

Clicked button with unique color at index 1 at (732, 444) on xpath=//*[@id="grid"]/div >> nth=1
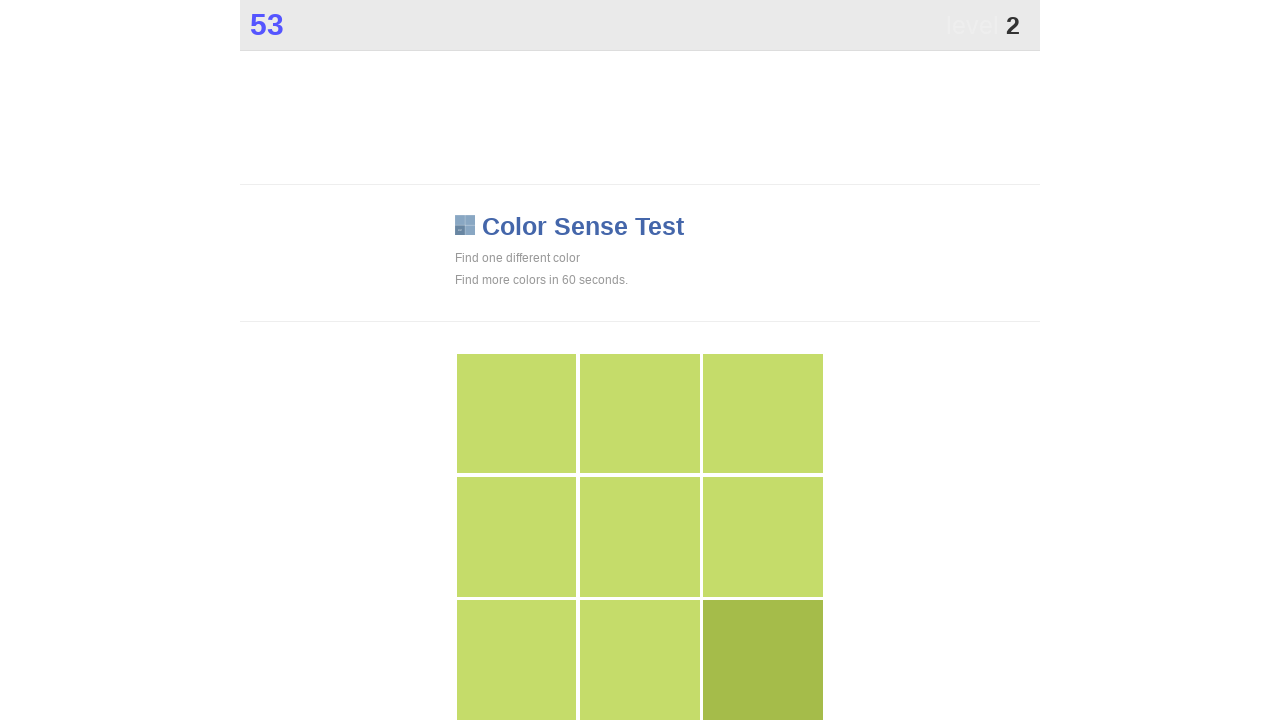

Waited 100ms for page to update before next round
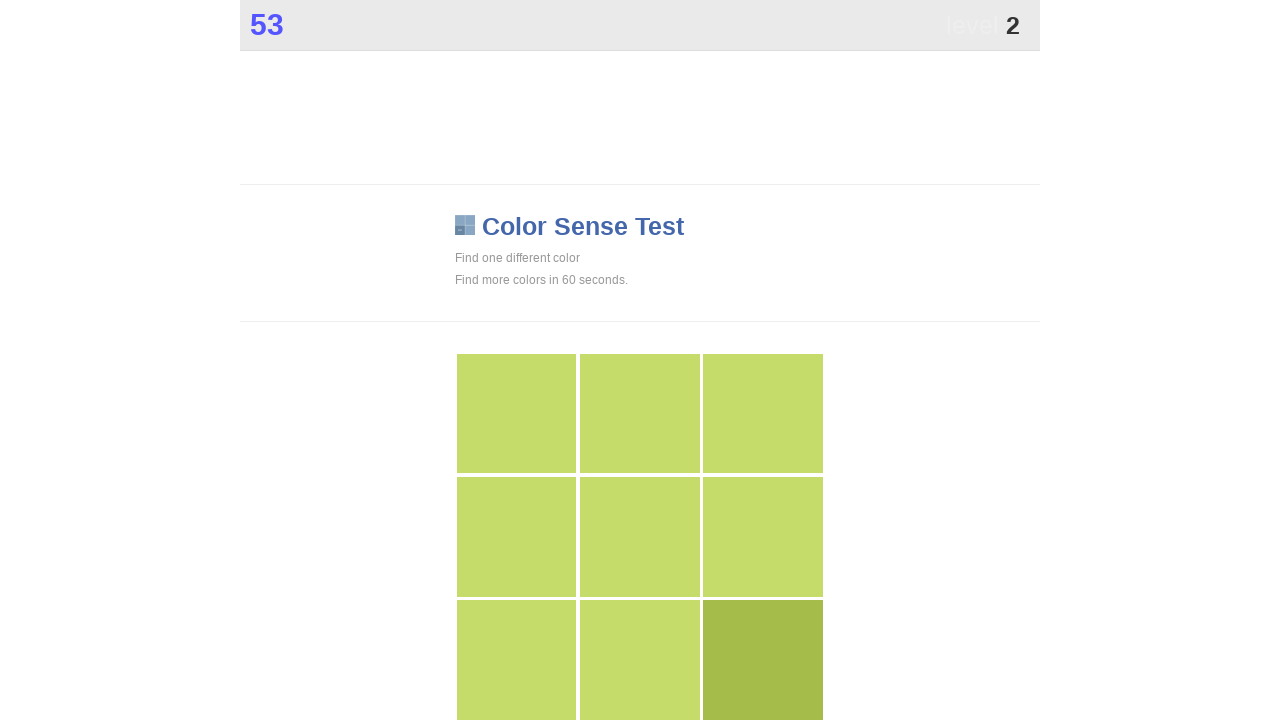

Retrieved all buttons from the grid
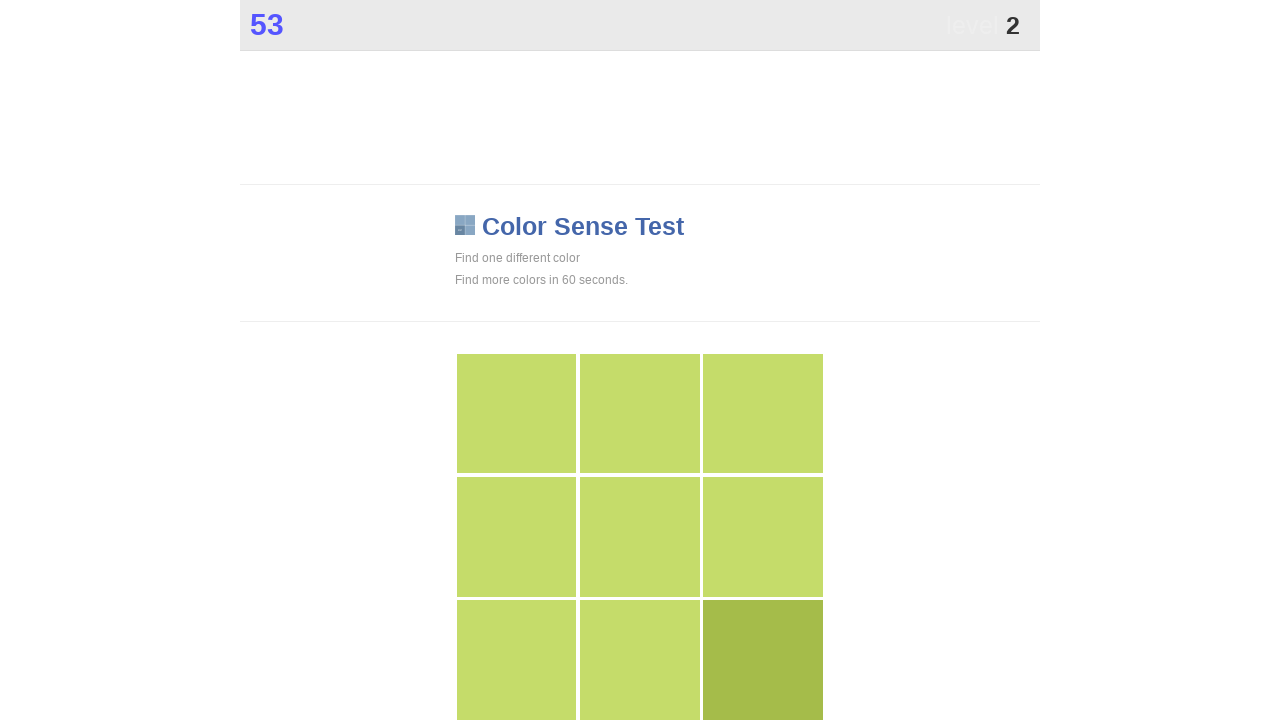

Analyzed background colors of 230 buttons
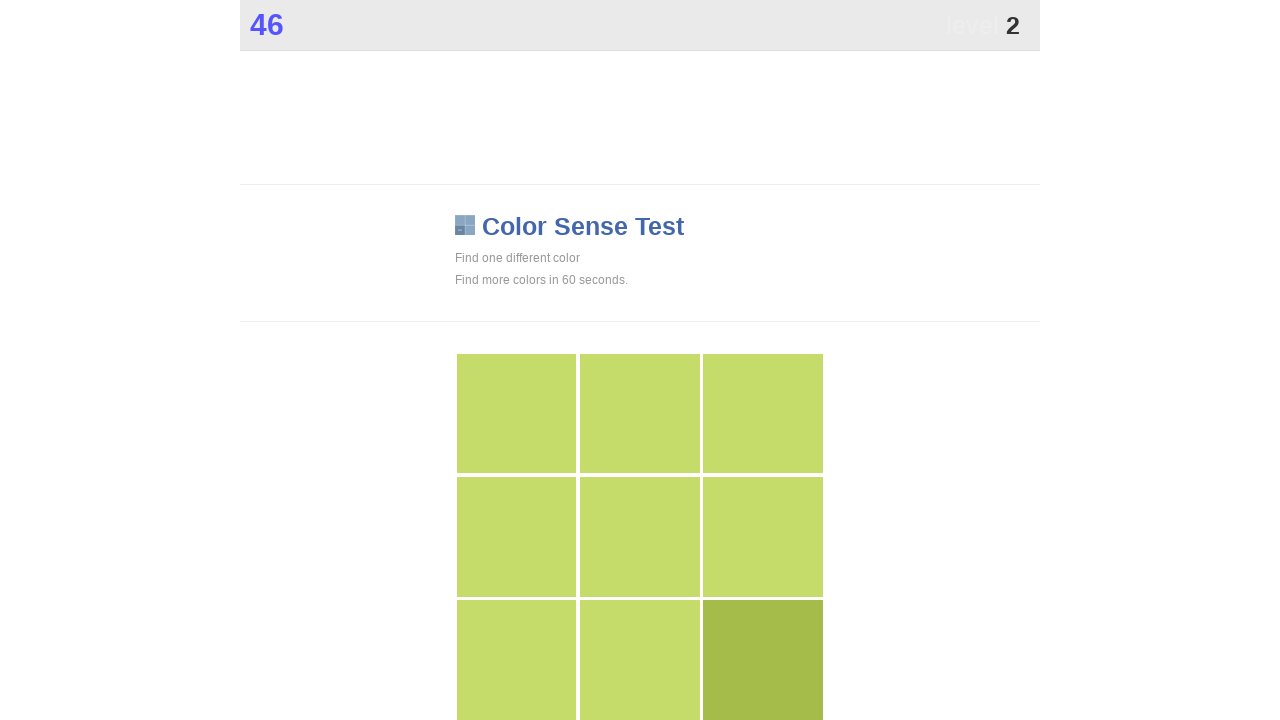

Counted color occurrences: 3 unique colors found
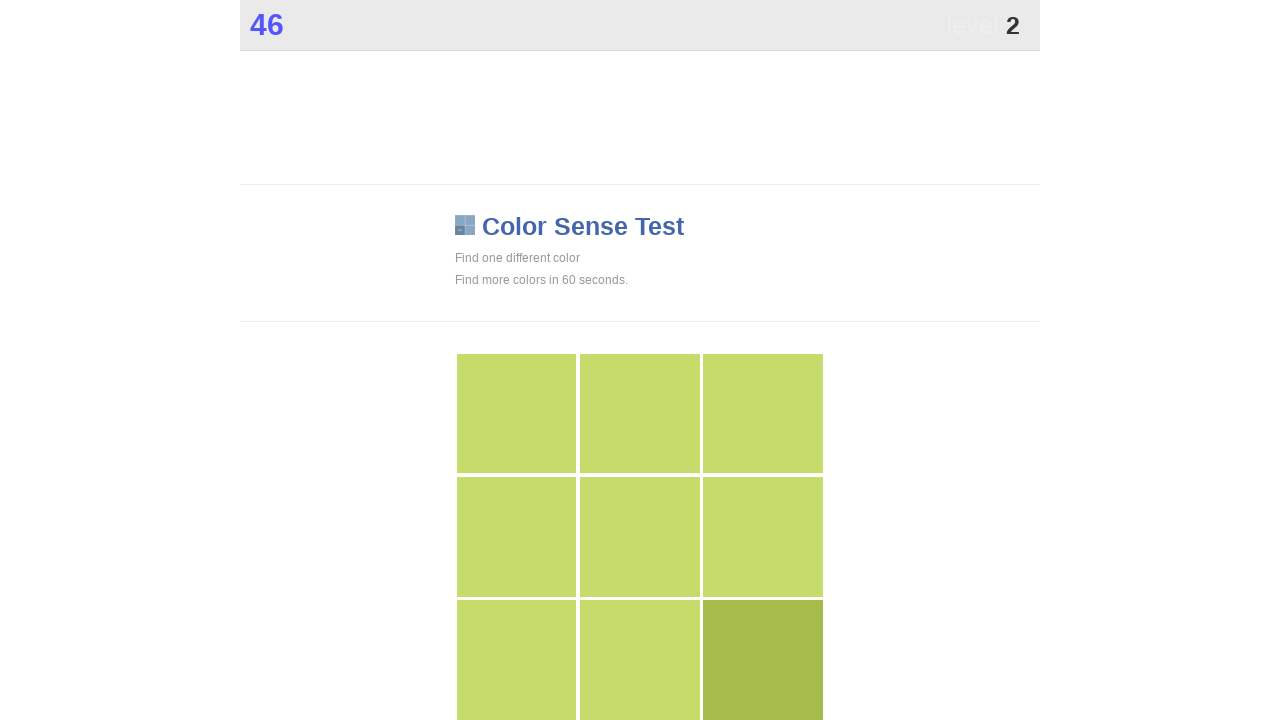

Identified unique color: rgb(165, 188, 74)
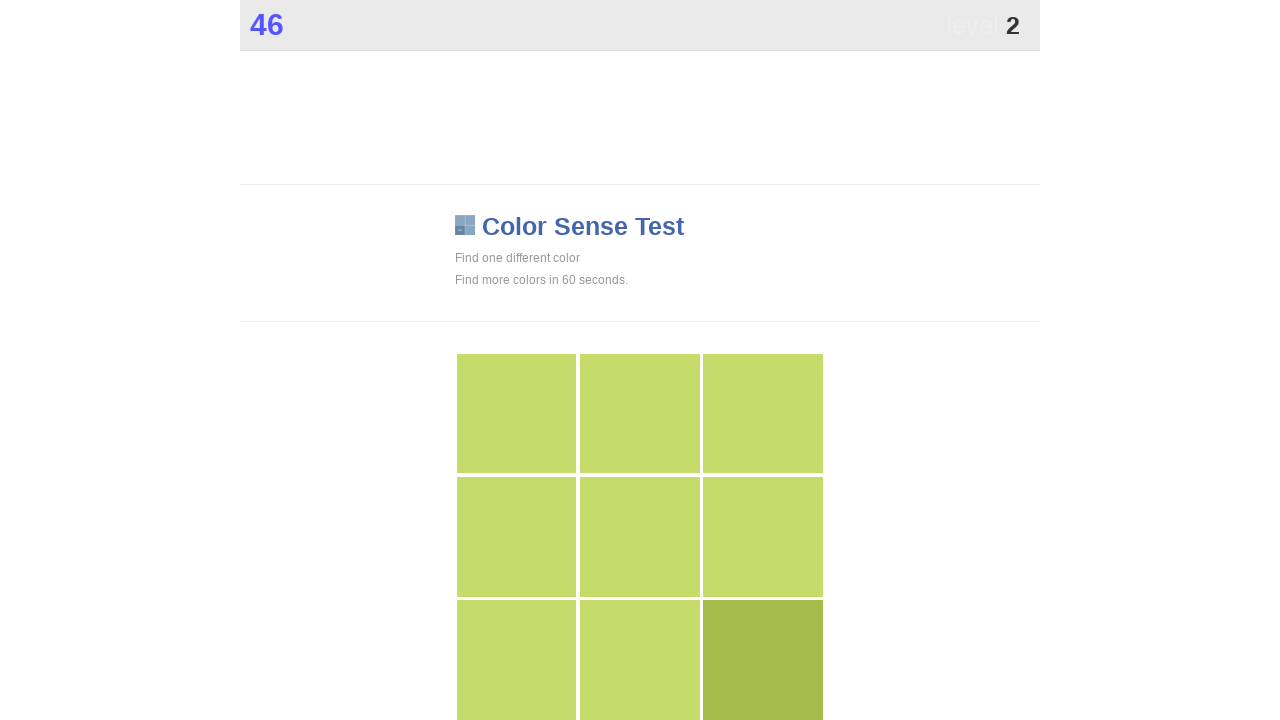

Clicked button with unique color at index 8 at (763, 660) on xpath=//*[@id="grid"]/div >> nth=8
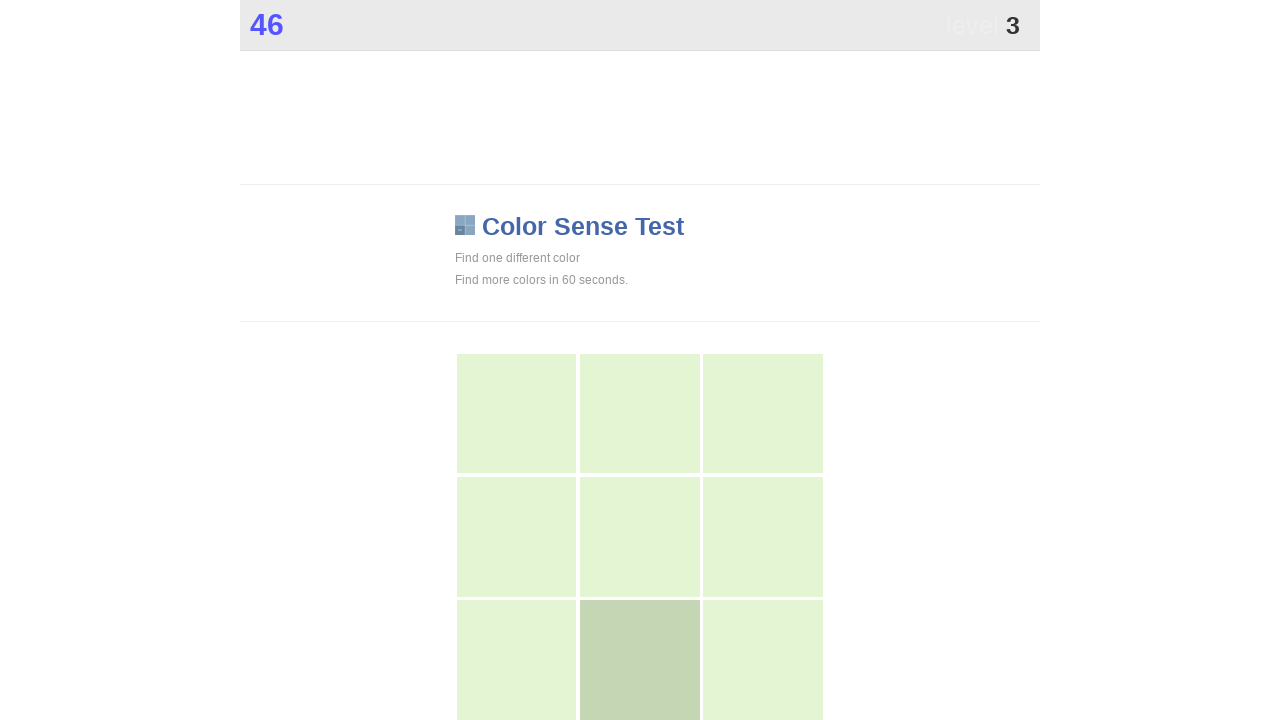

Waited 100ms for page to update before next round
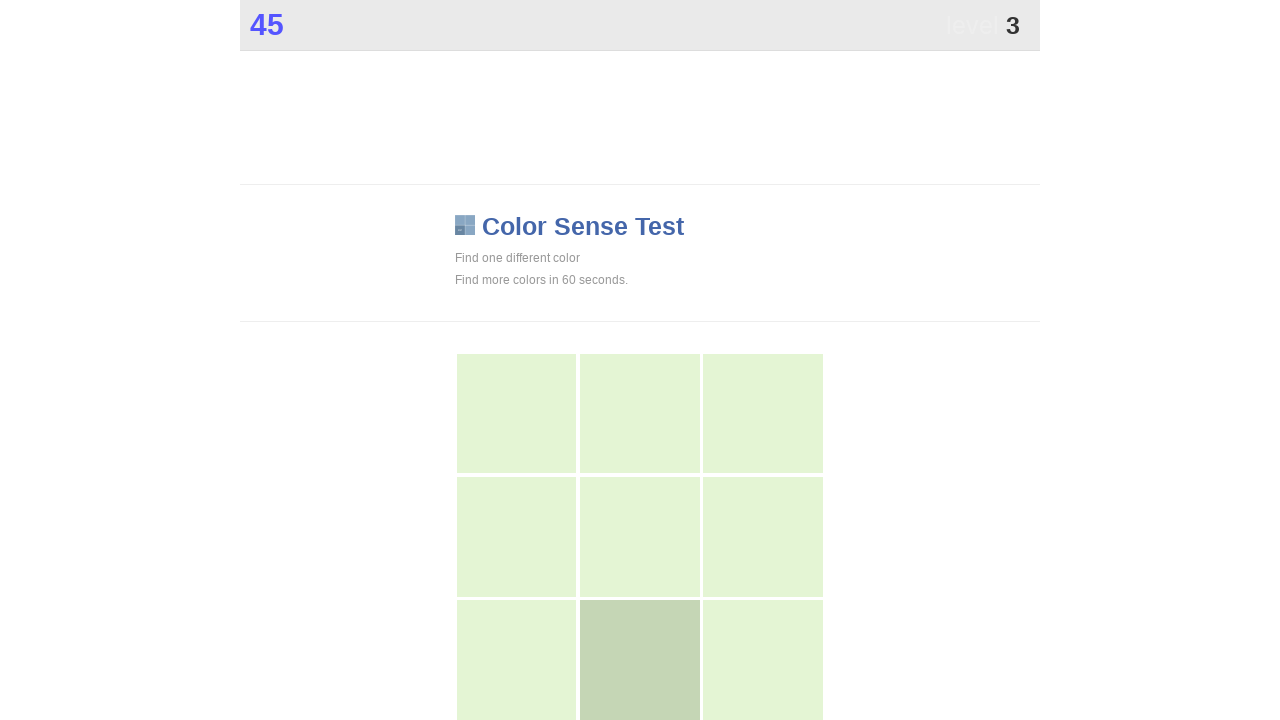

Retrieved all buttons from the grid
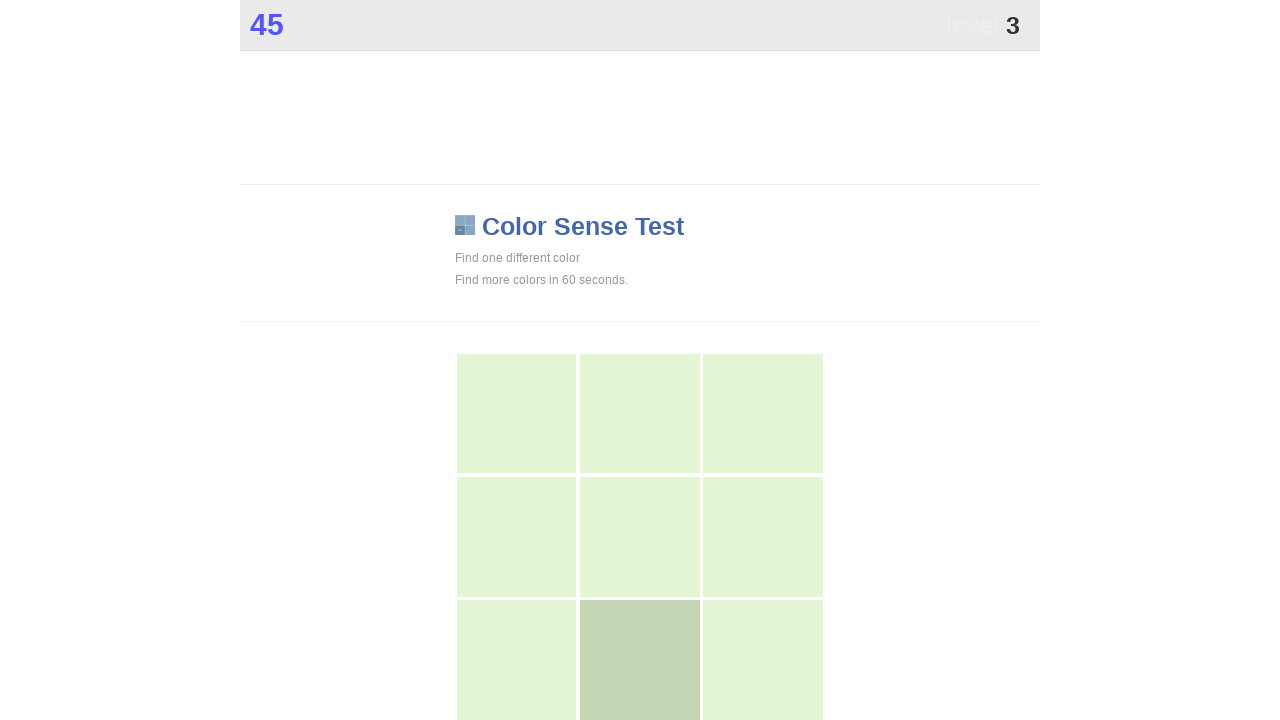

Analyzed background colors of 230 buttons
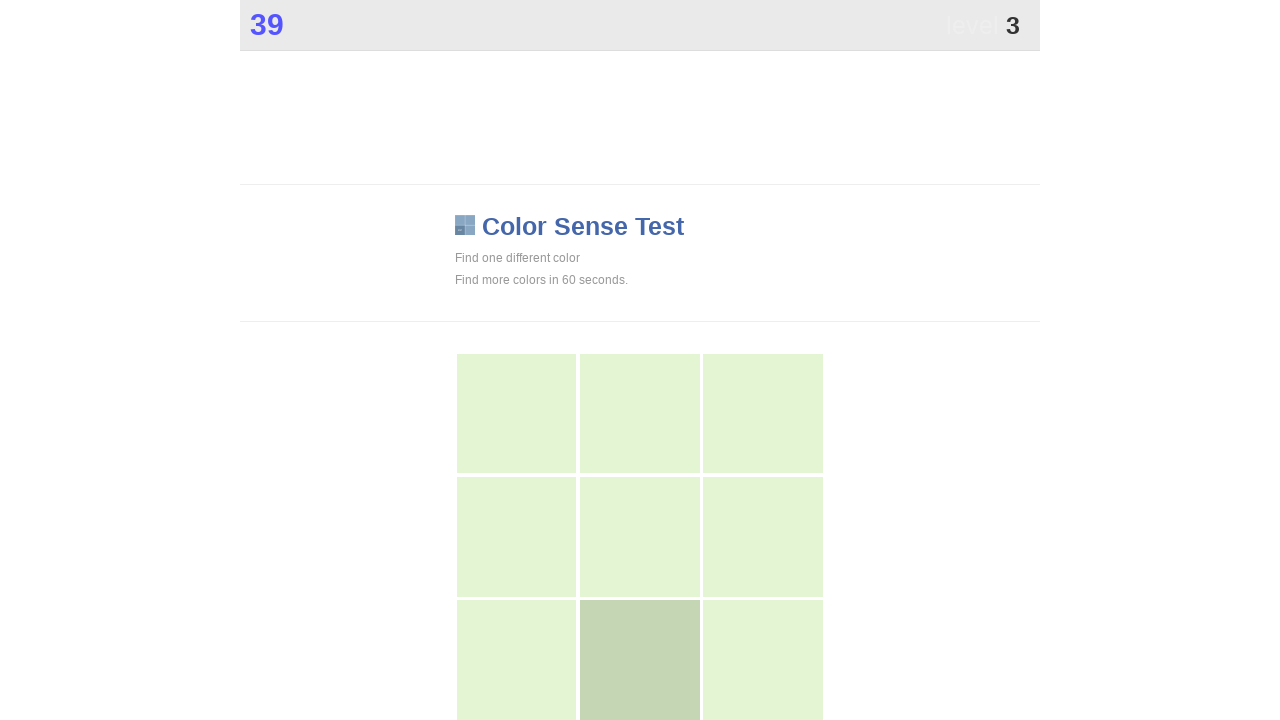

Counted color occurrences: 3 unique colors found
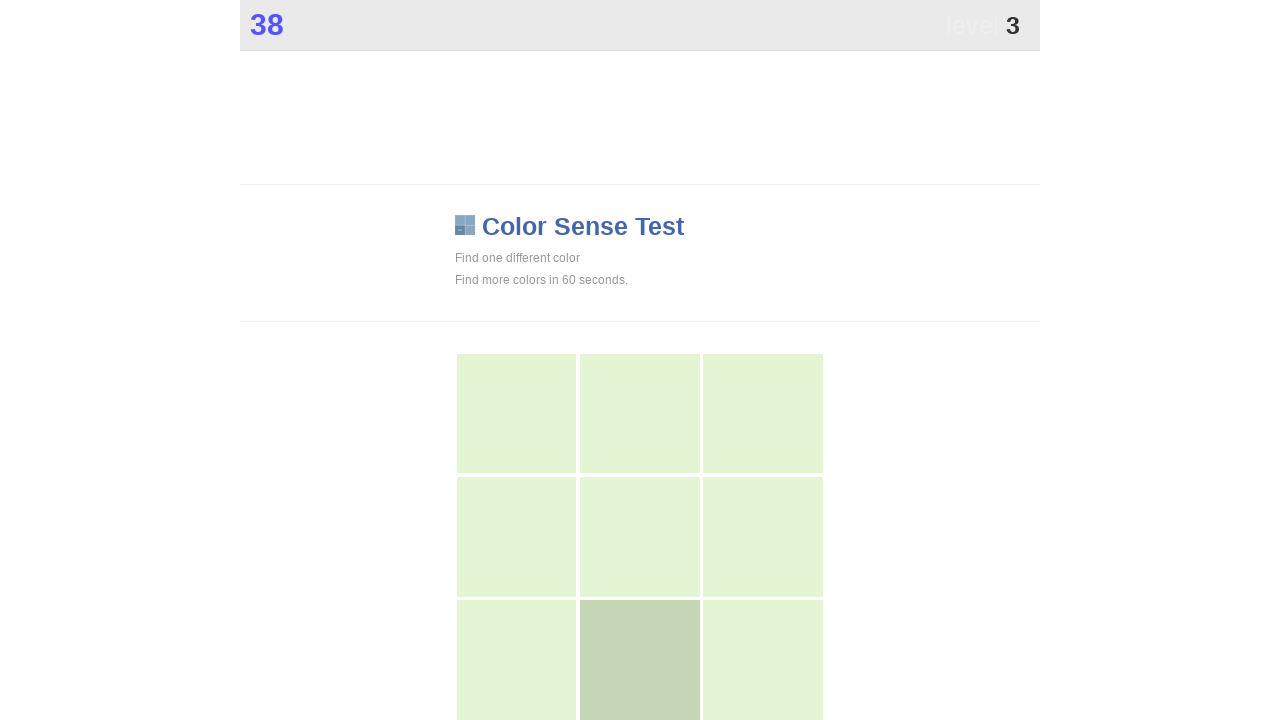

Identified unique color: rgb(197, 214, 181)
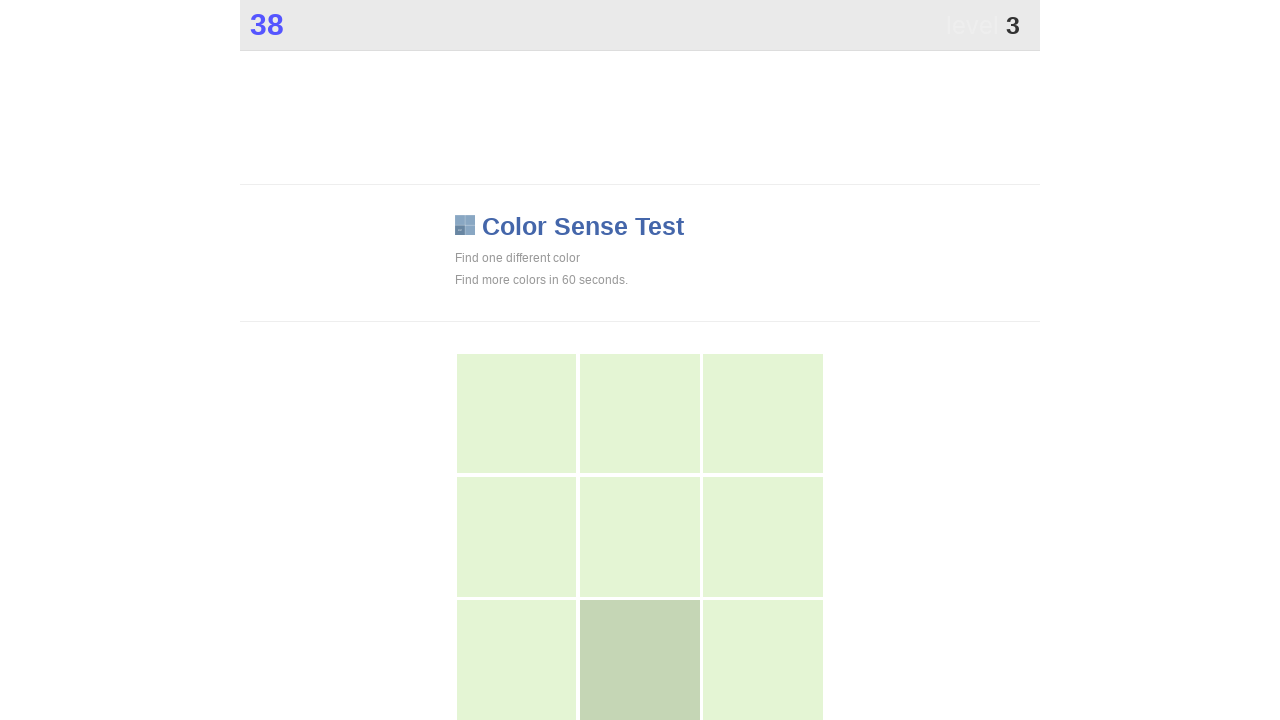

Clicked button with unique color at index 7 at (640, 660) on xpath=//*[@id="grid"]/div >> nth=7
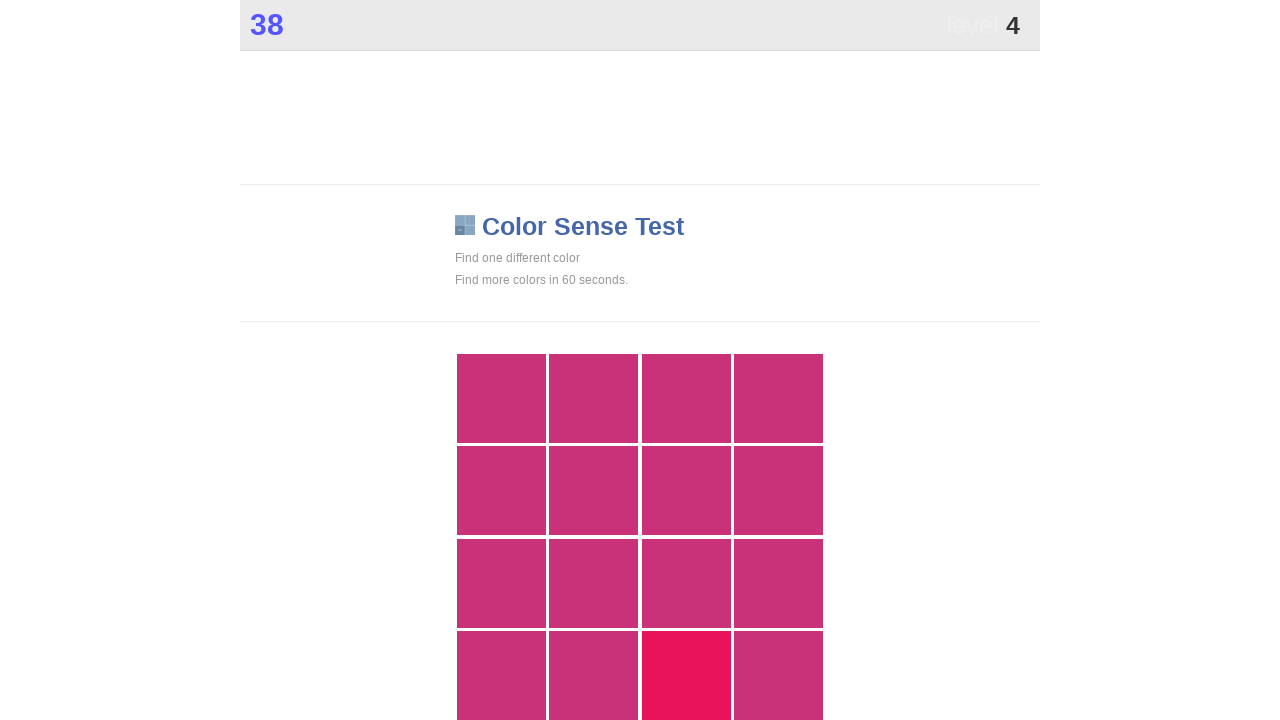

Waited 100ms for page to update before next round
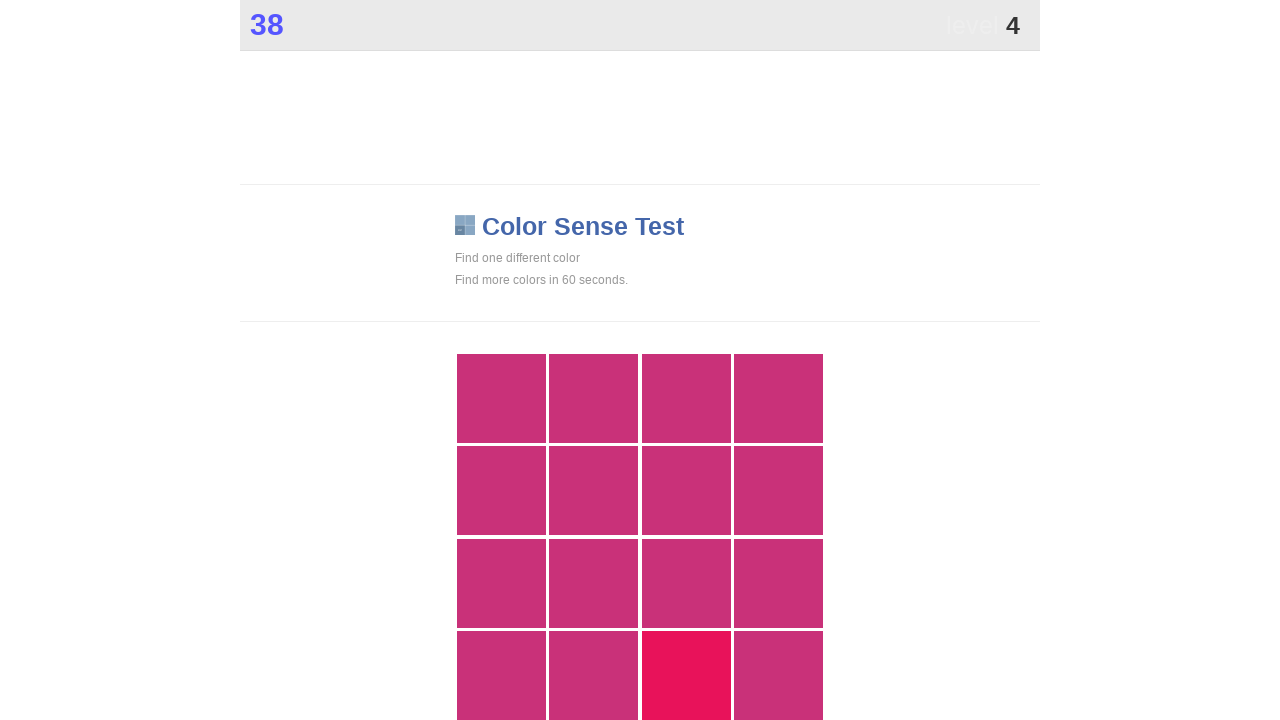

Retrieved all buttons from the grid
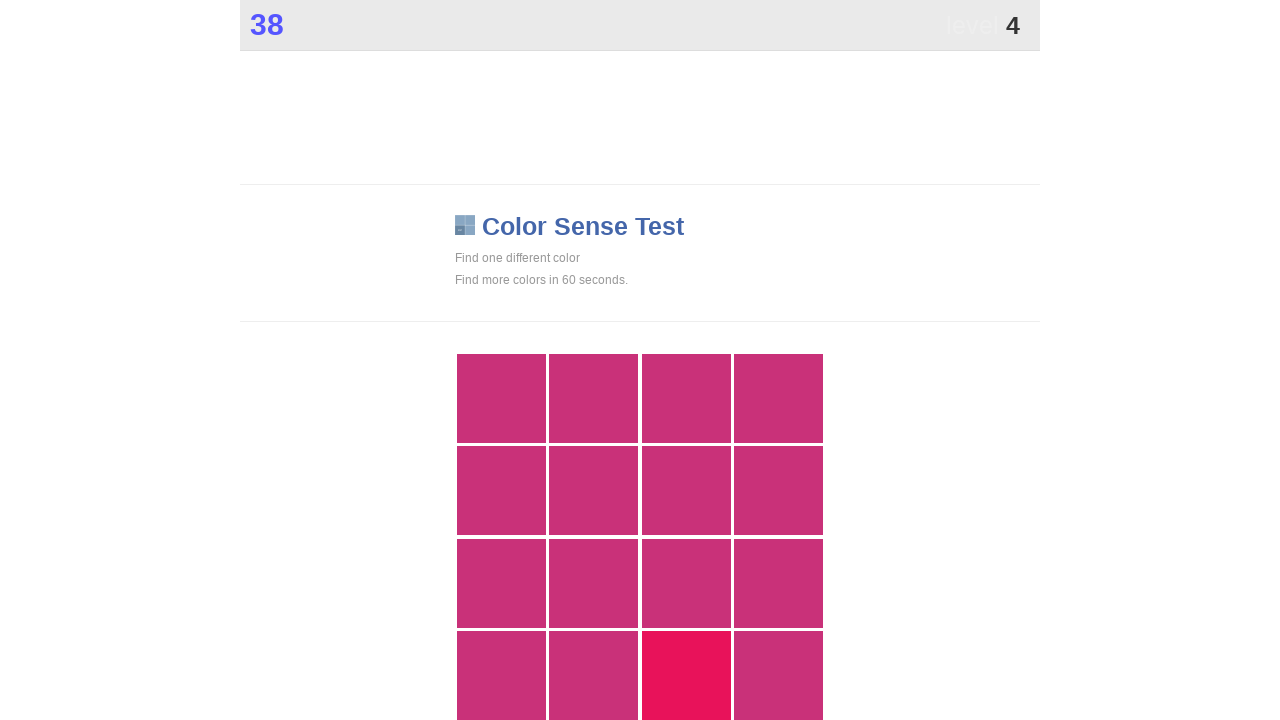

Analyzed background colors of 230 buttons
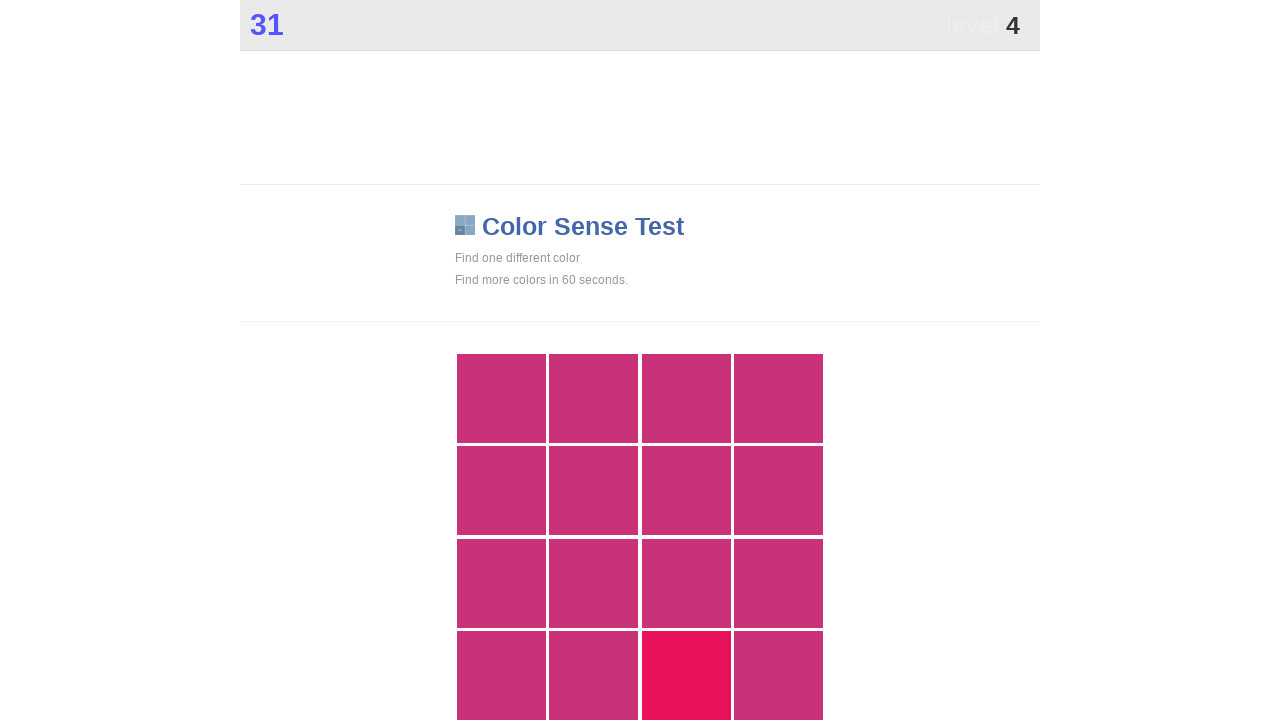

Counted color occurrences: 3 unique colors found
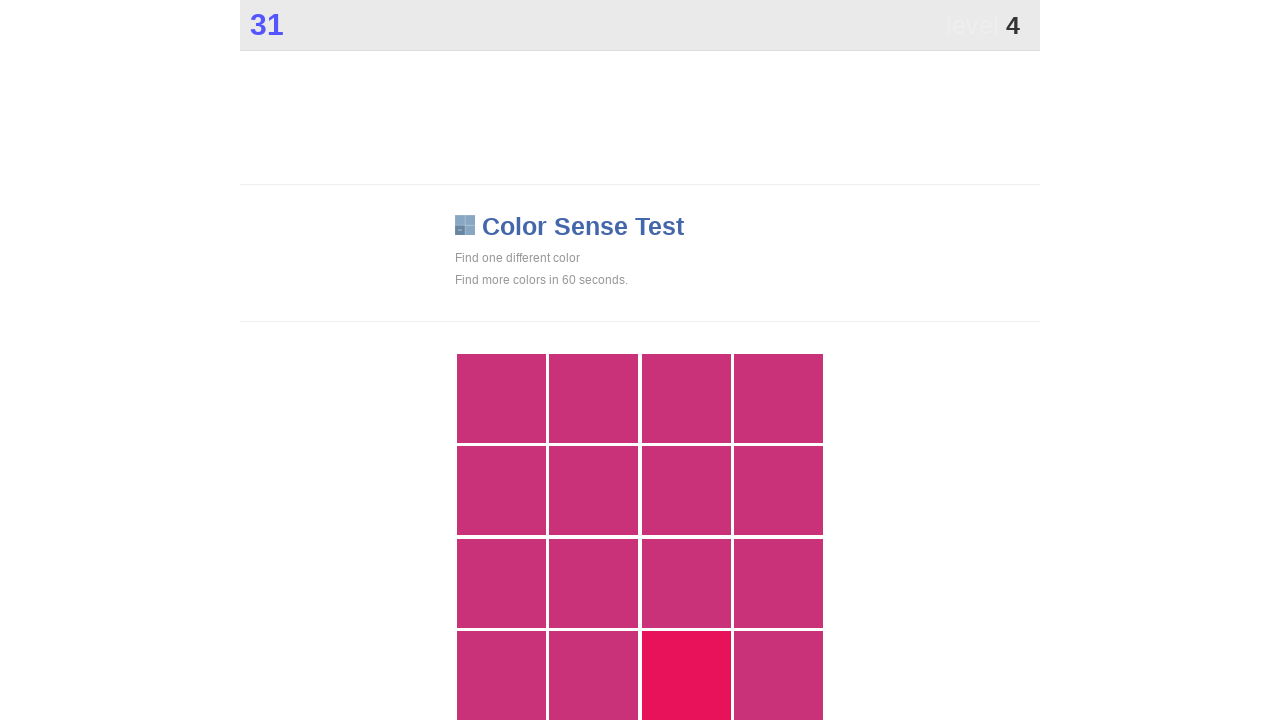

Identified unique color: rgb(232, 18, 90)
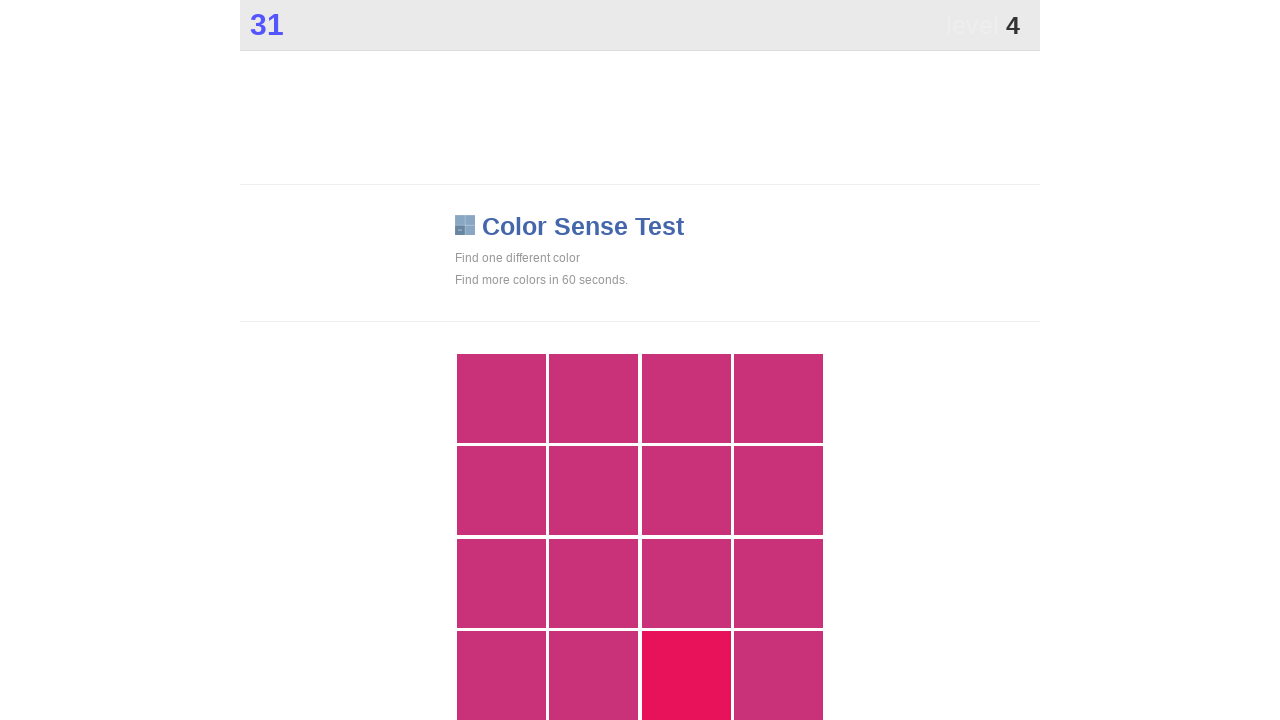

Clicked button with unique color at index 14 at (686, 676) on xpath=//*[@id="grid"]/div >> nth=14
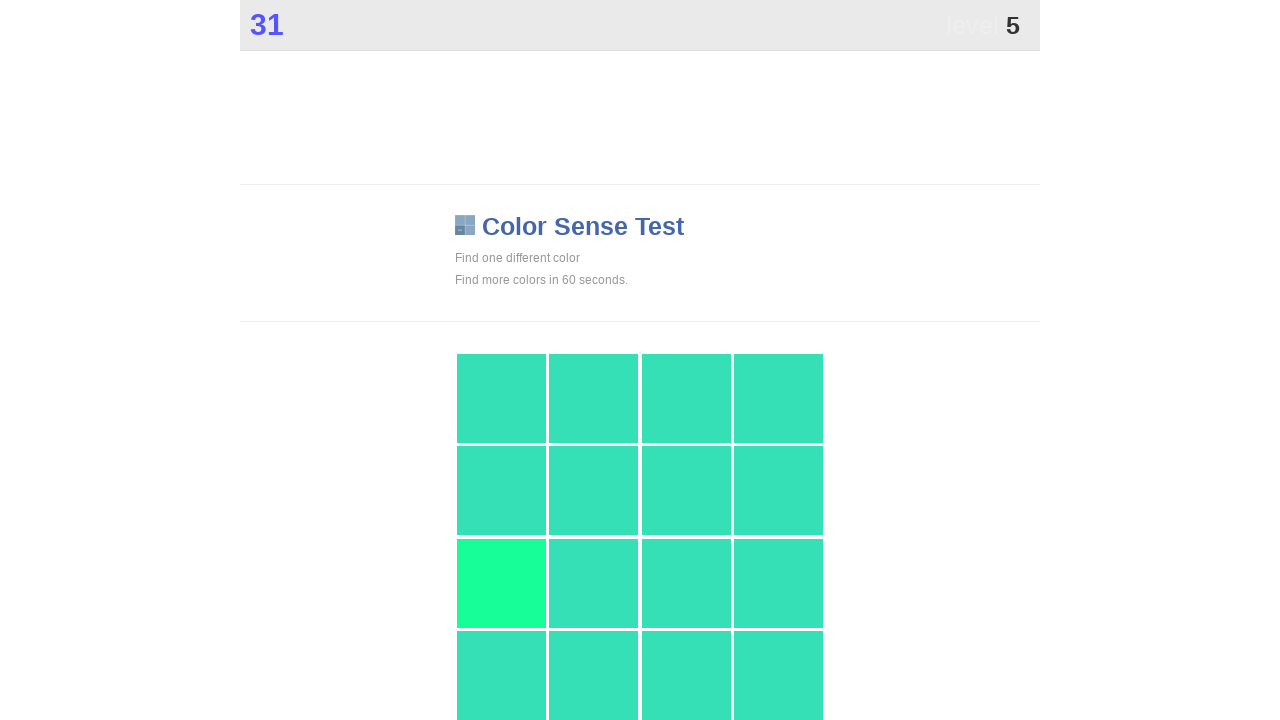

Waited 100ms for page to update before next round
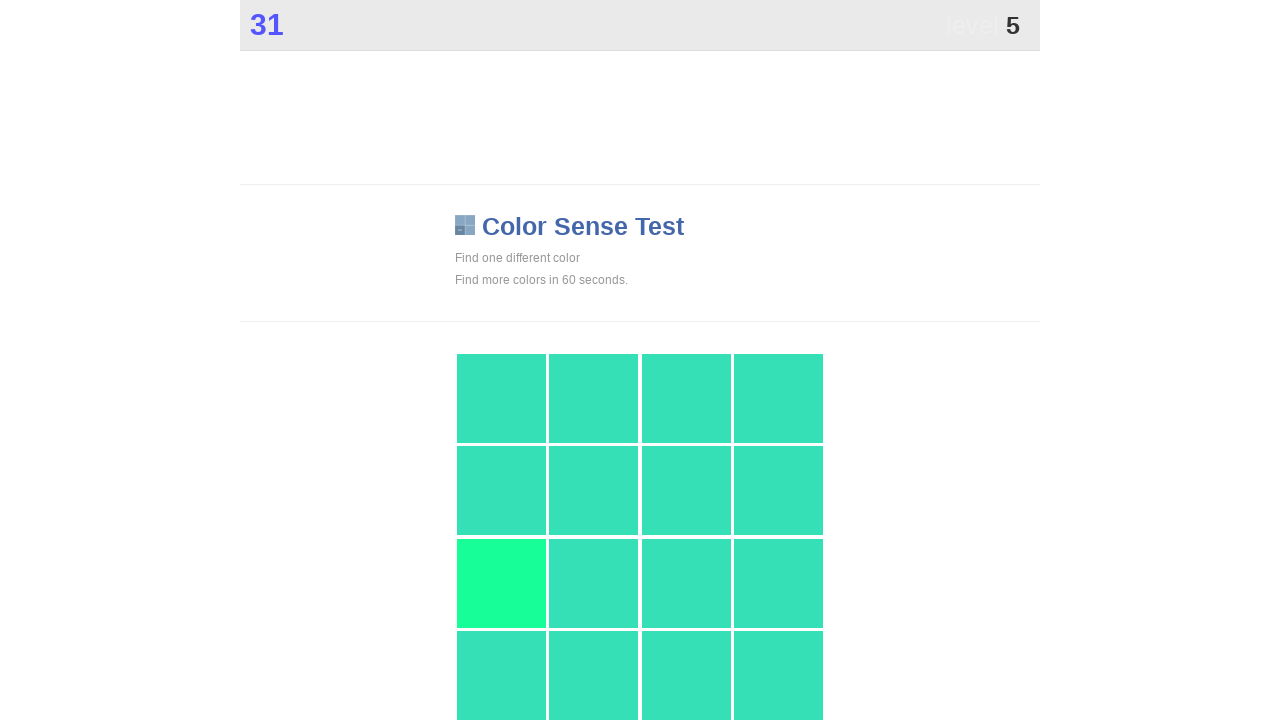

Retrieved all buttons from the grid
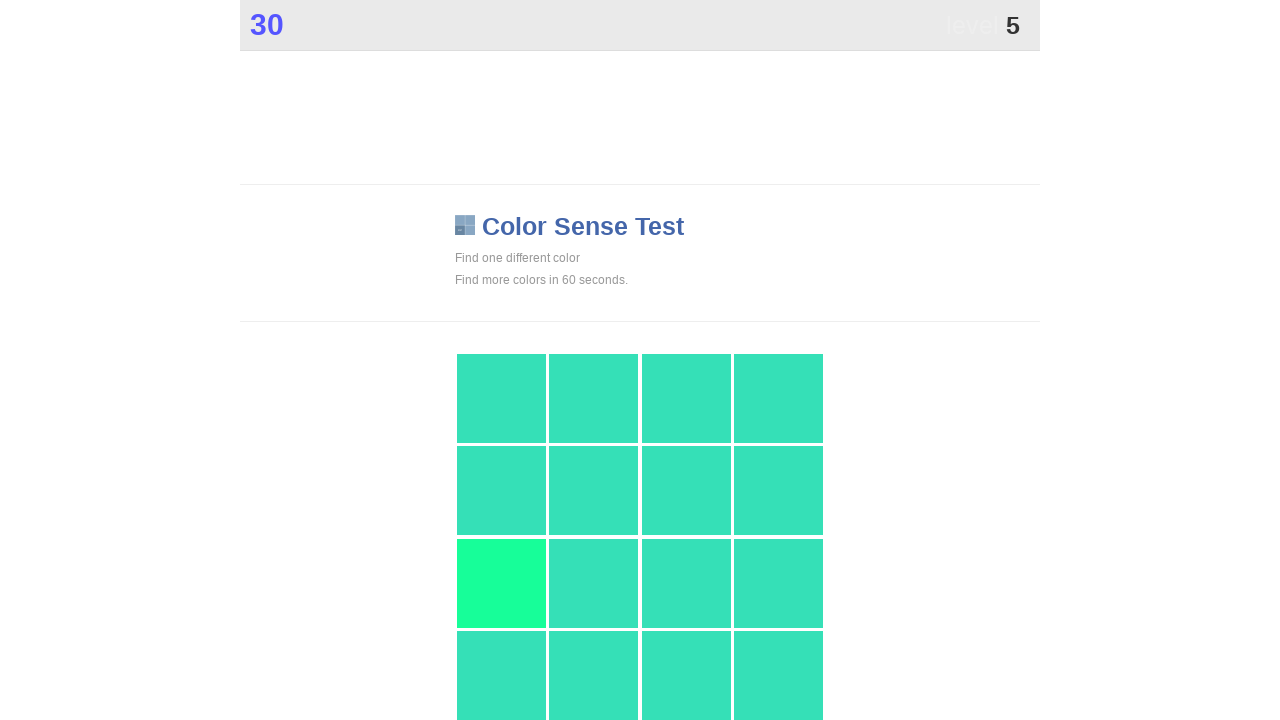

Analyzed background colors of 230 buttons
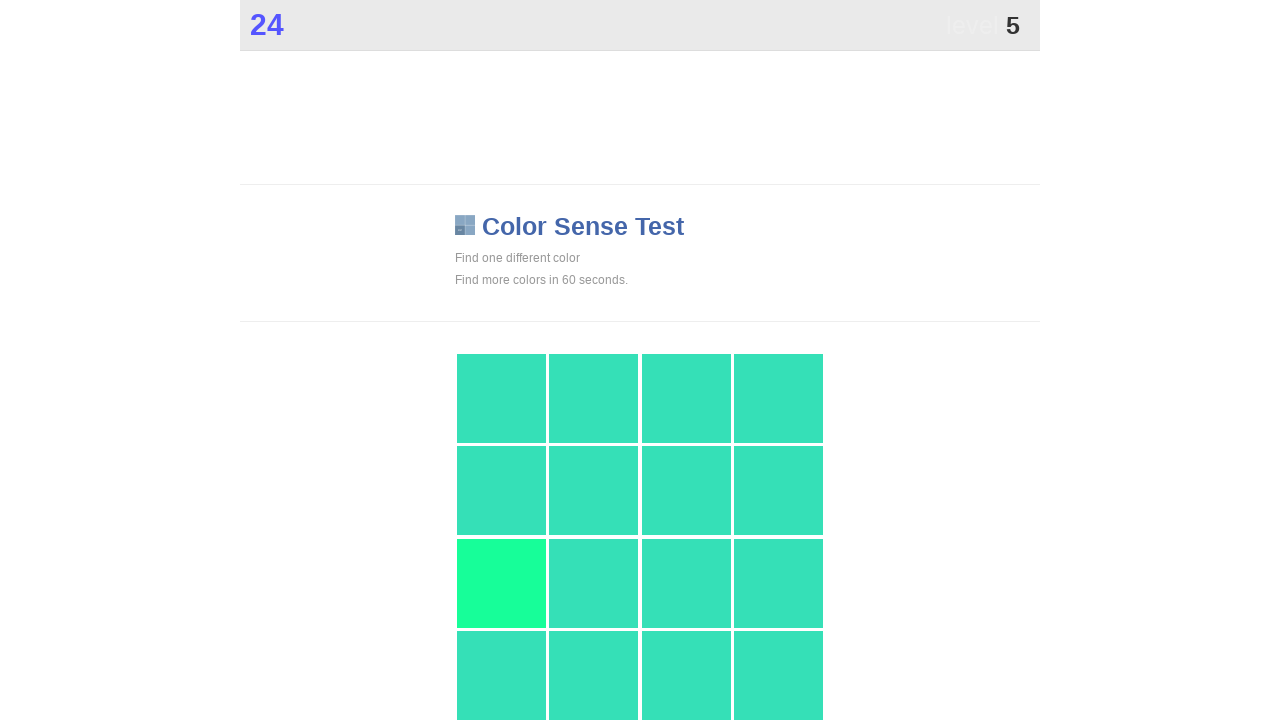

Counted color occurrences: 3 unique colors found
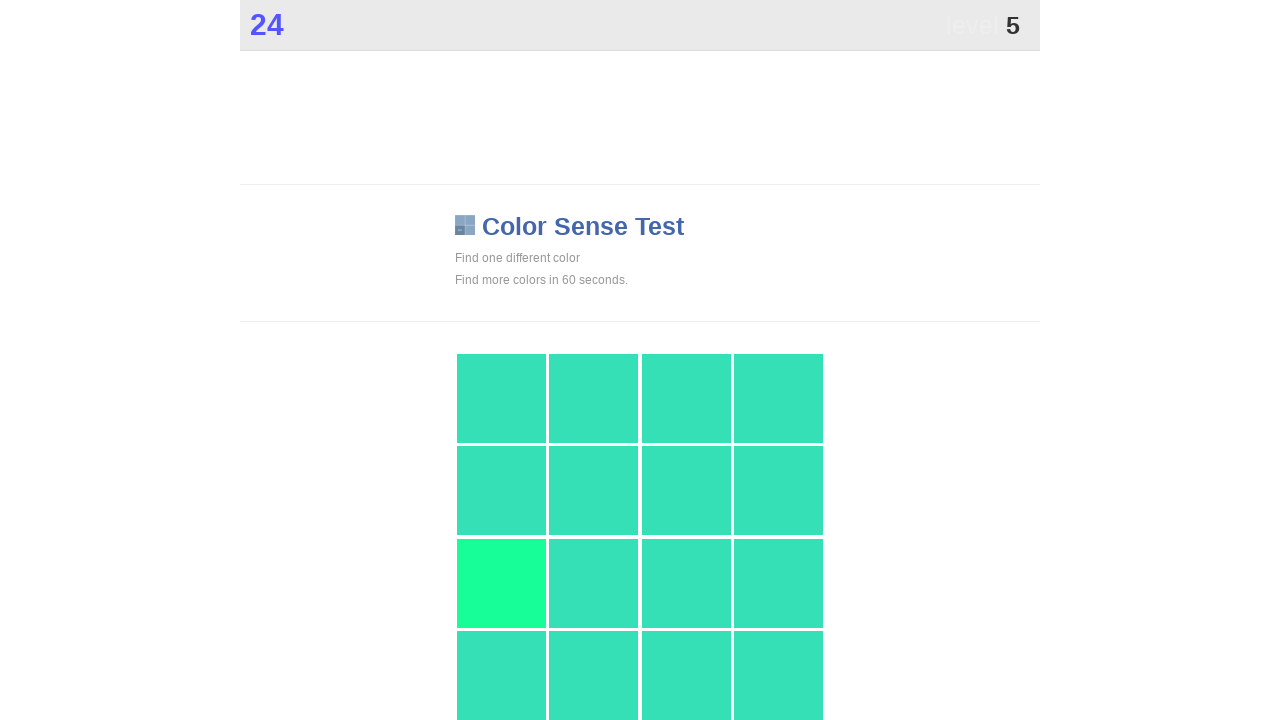

Identified unique color: rgb(23, 254, 153)
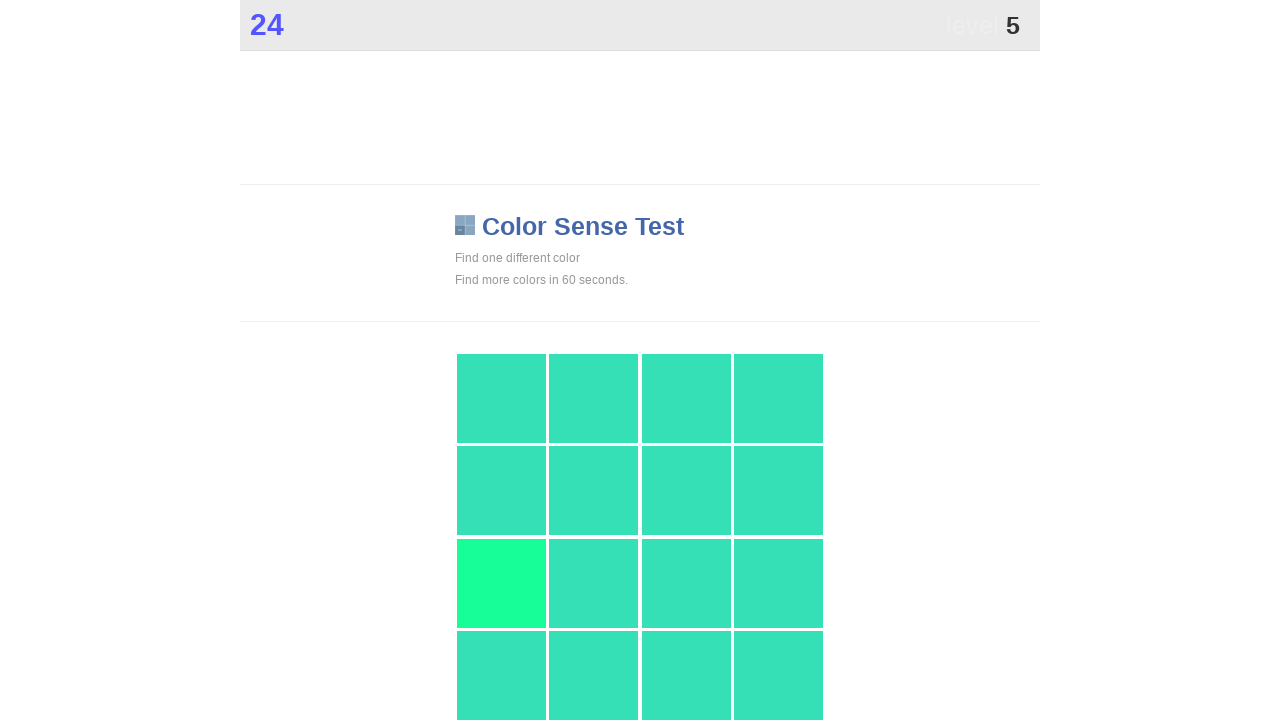

Clicked button with unique color at index 8 at (501, 583) on xpath=//*[@id="grid"]/div >> nth=8
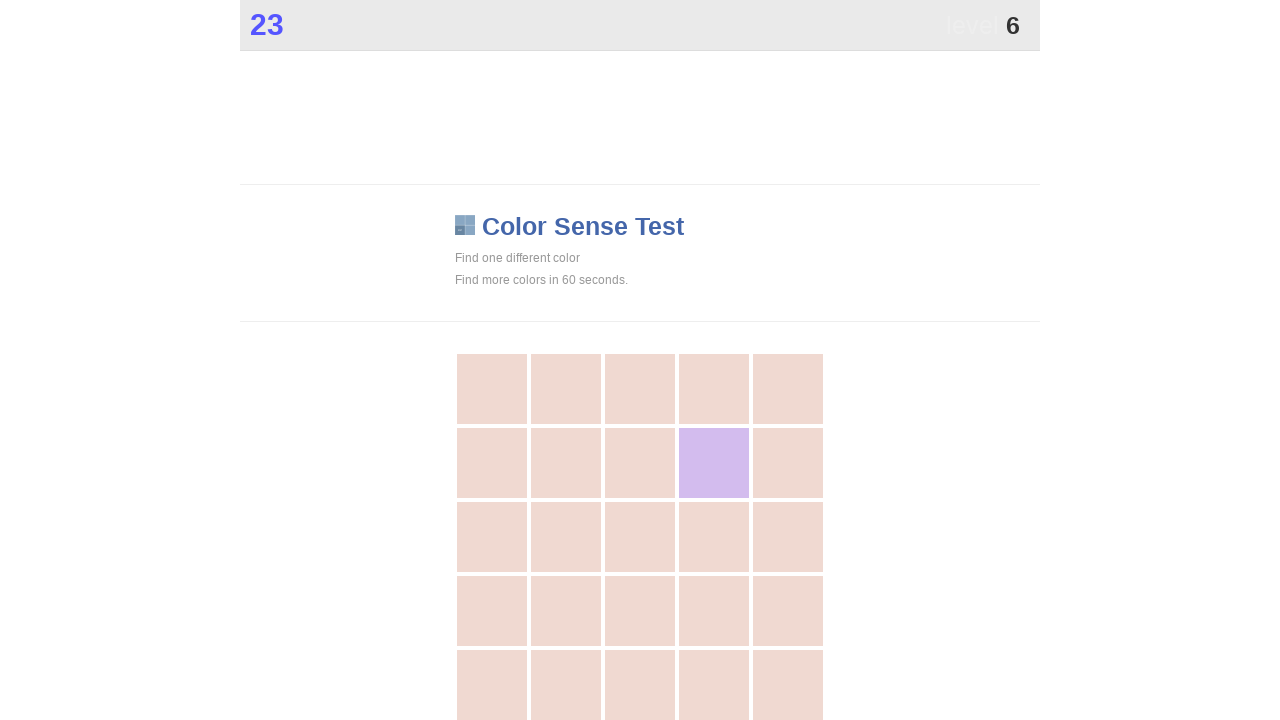

Waited 100ms for page to update before next round
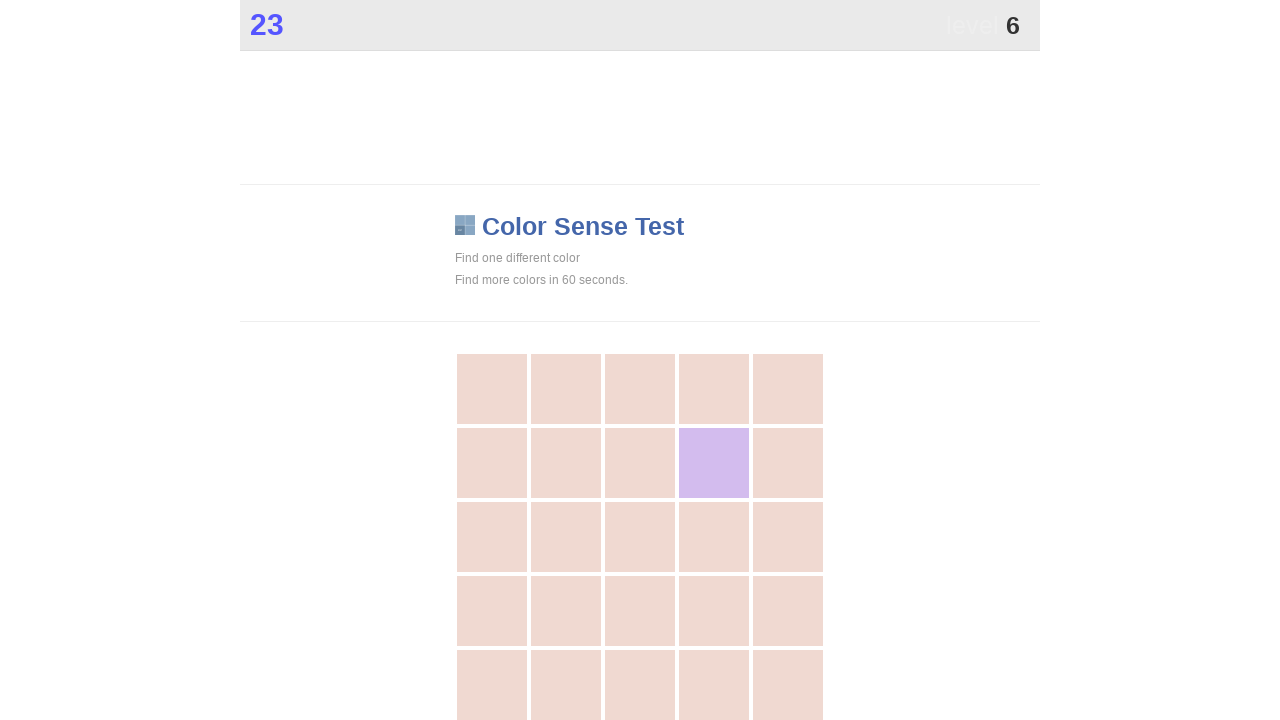

Retrieved all buttons from the grid
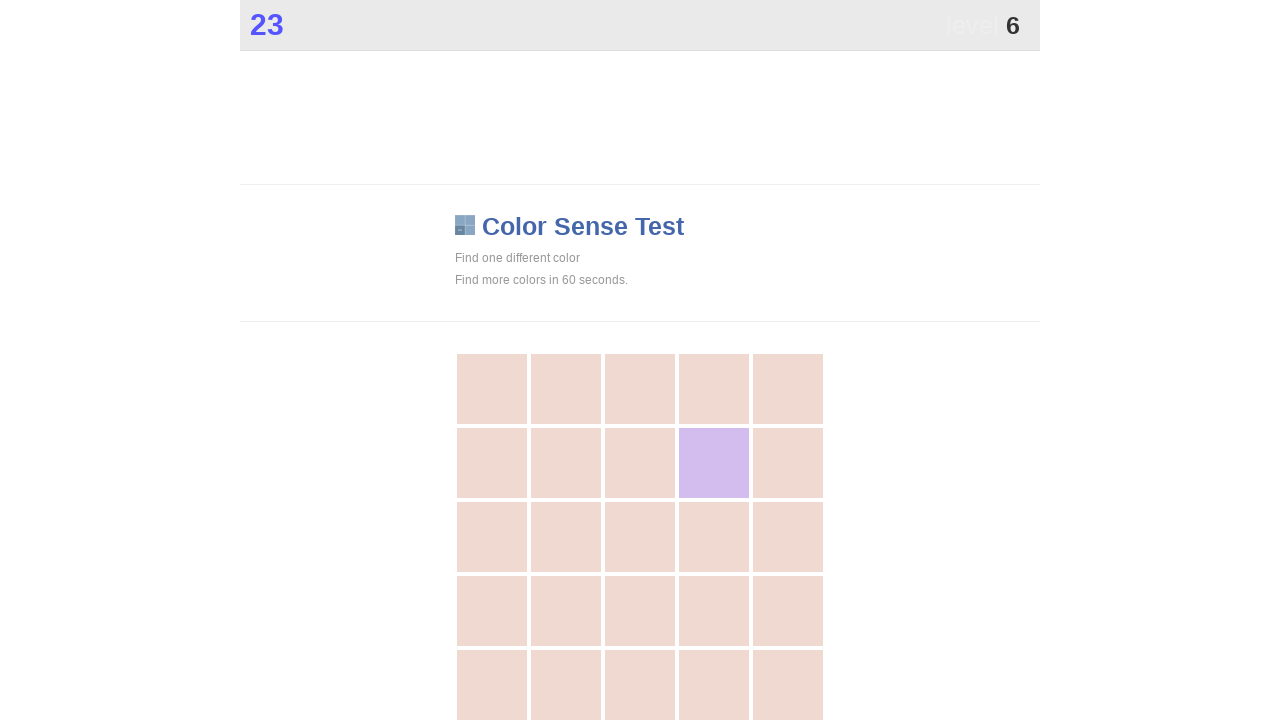

Analyzed background colors of 230 buttons
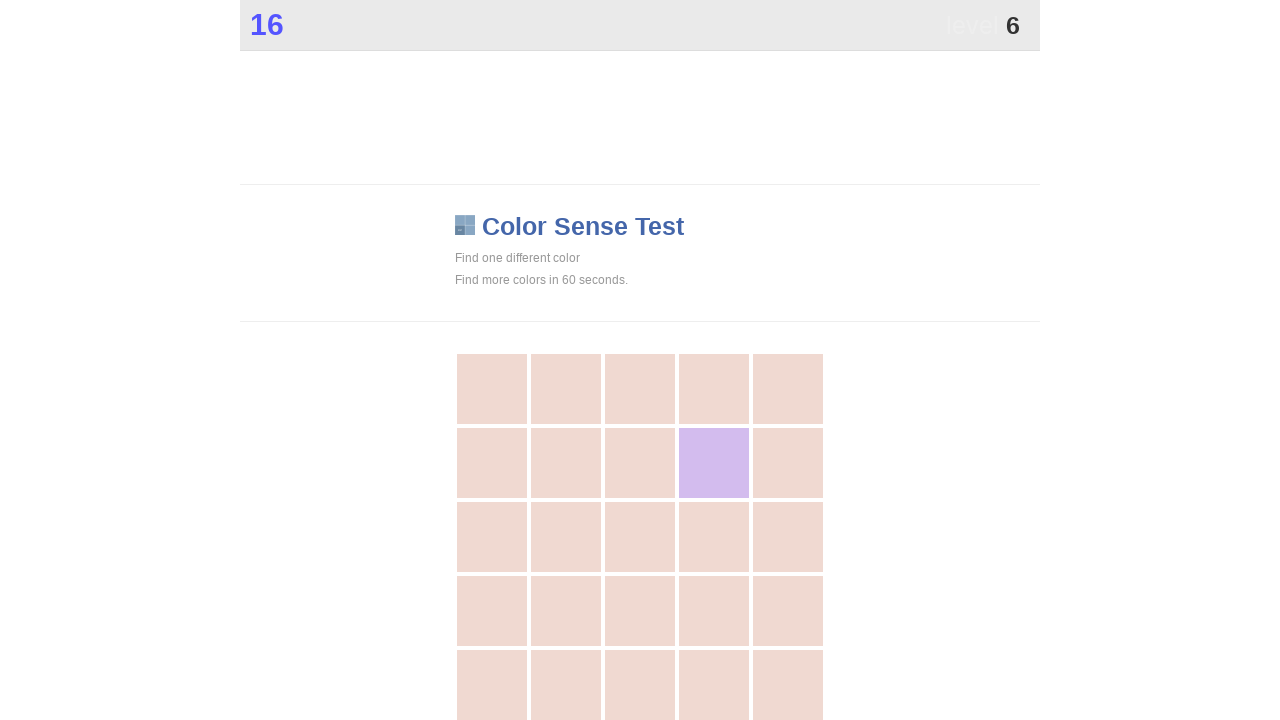

Counted color occurrences: 3 unique colors found
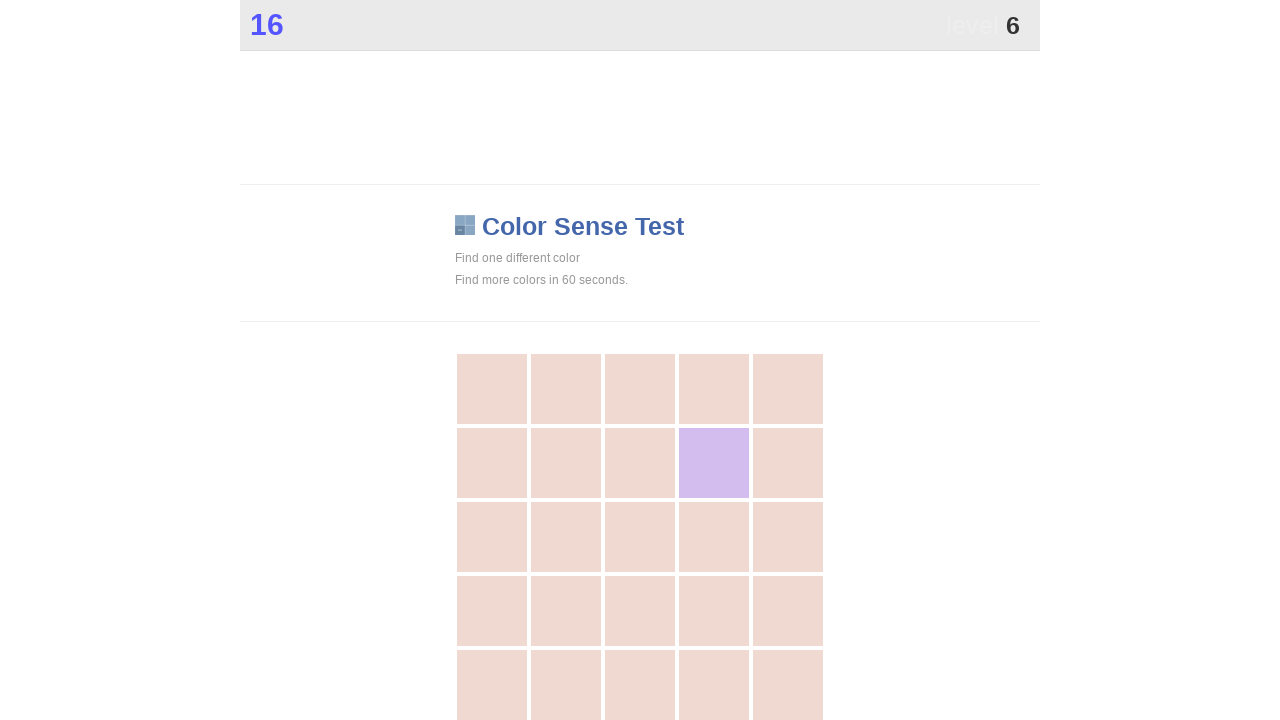

Identified unique color: rgb(211, 188, 238)
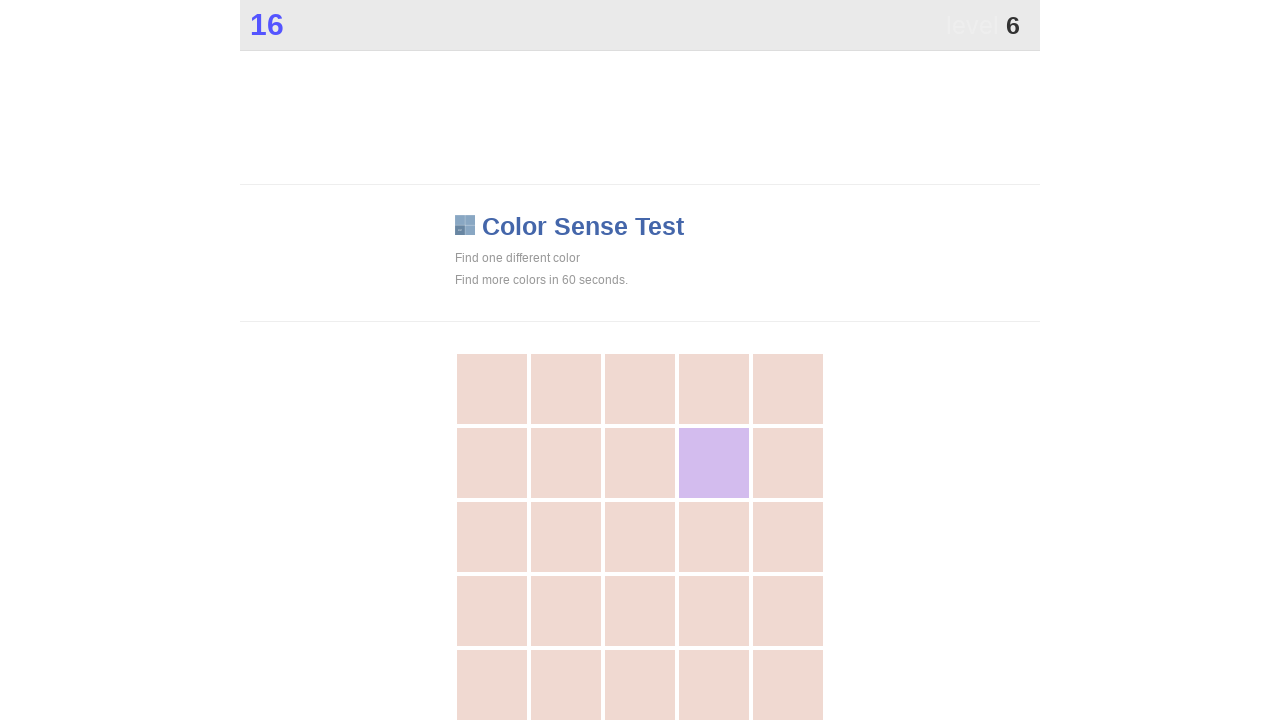

Clicked button with unique color at index 8 at (714, 463) on xpath=//*[@id="grid"]/div >> nth=8
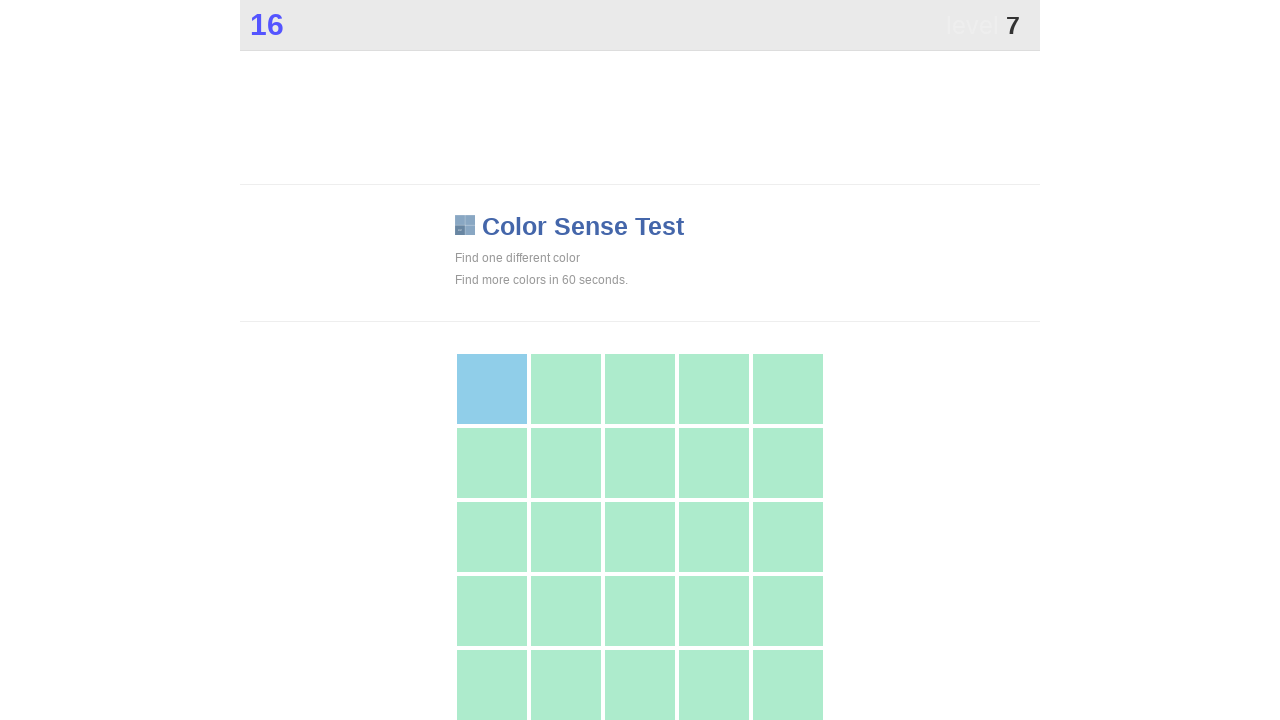

Waited 100ms for page to update before next round
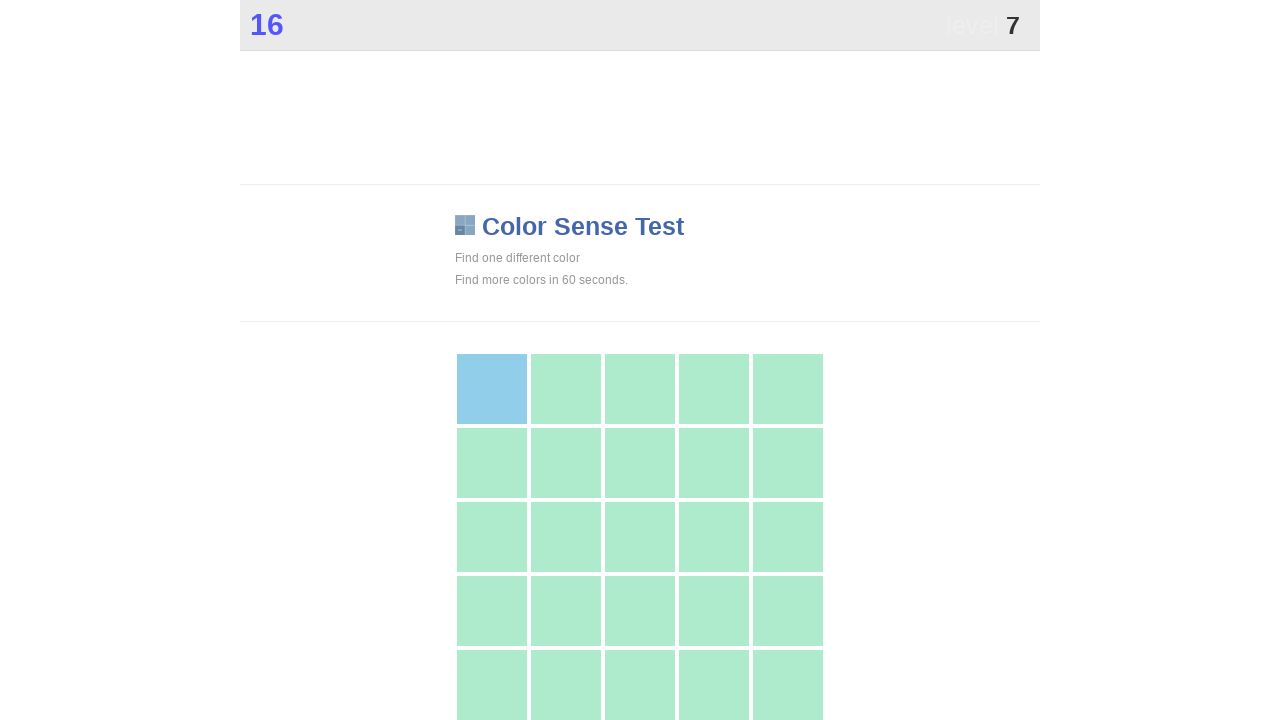

Retrieved all buttons from the grid
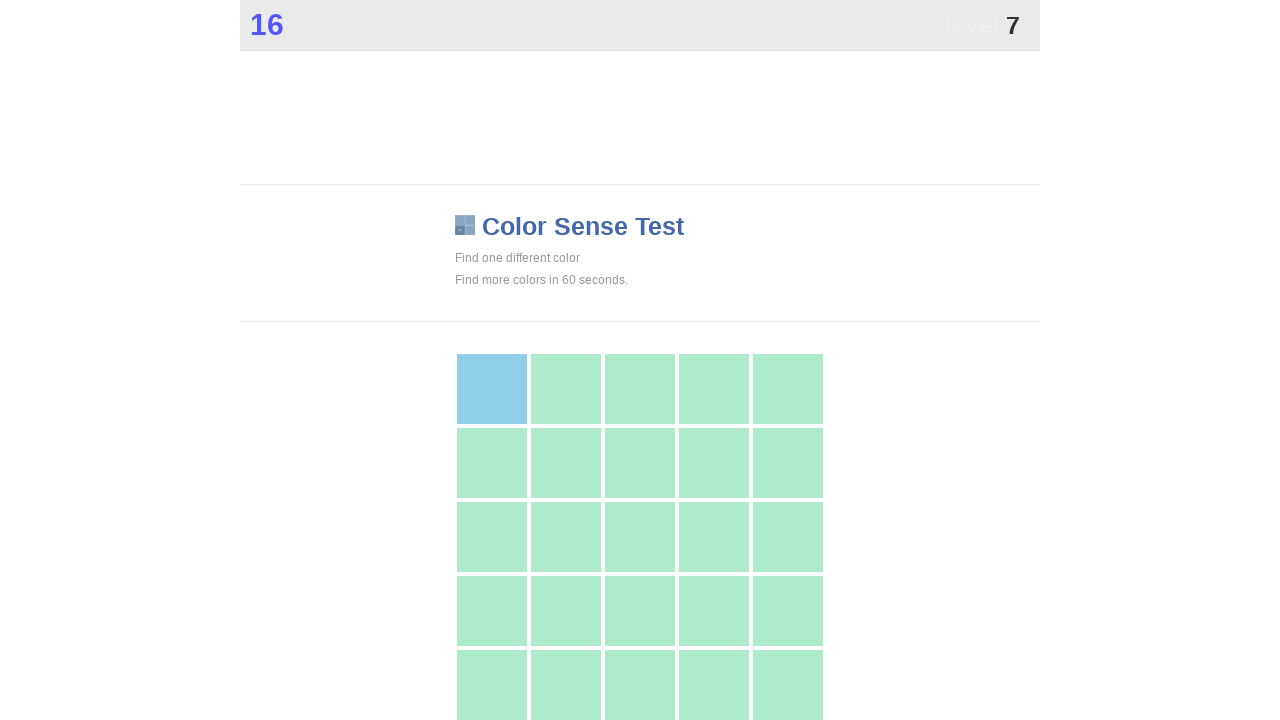

Analyzed background colors of 230 buttons
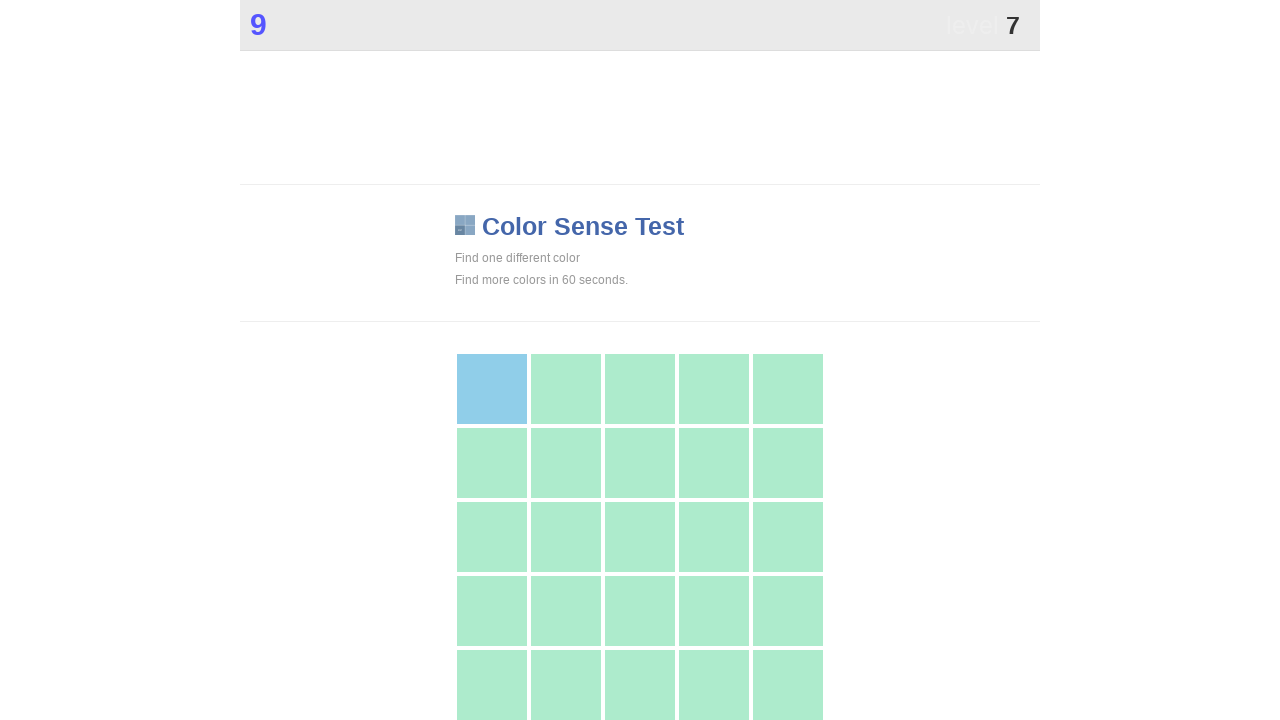

Counted color occurrences: 3 unique colors found
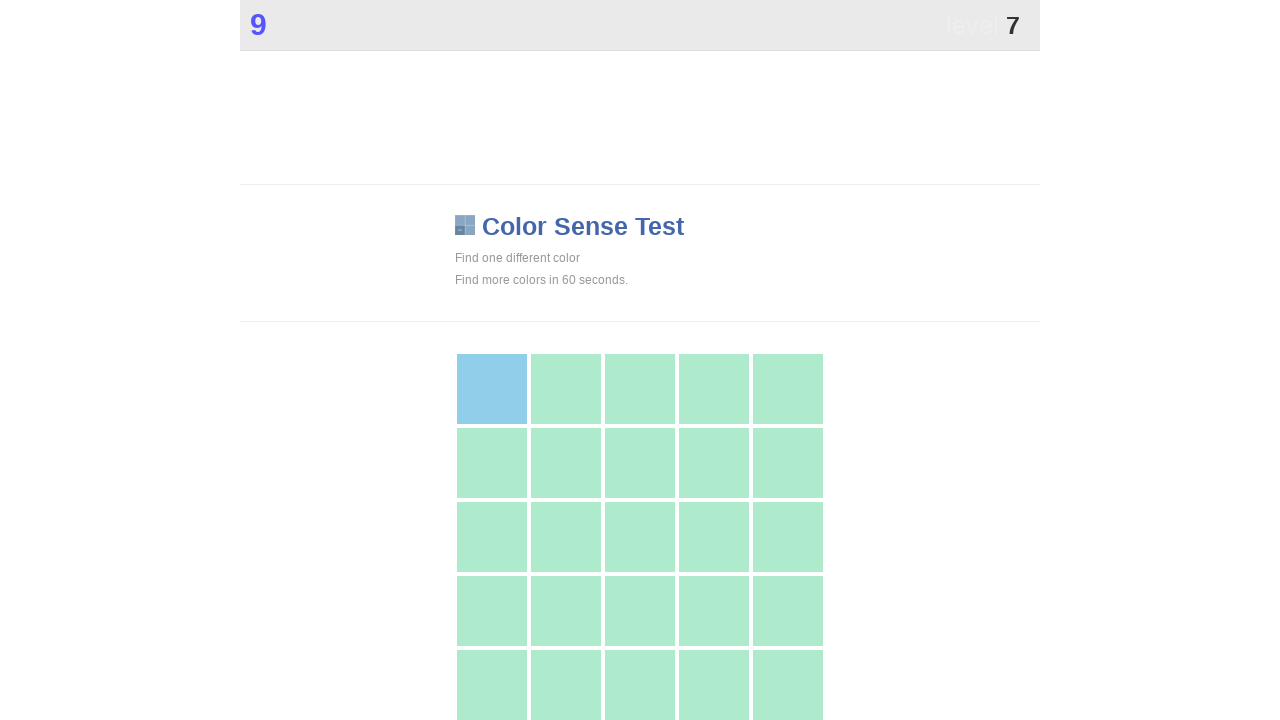

Identified unique color: rgb(144, 206, 233)
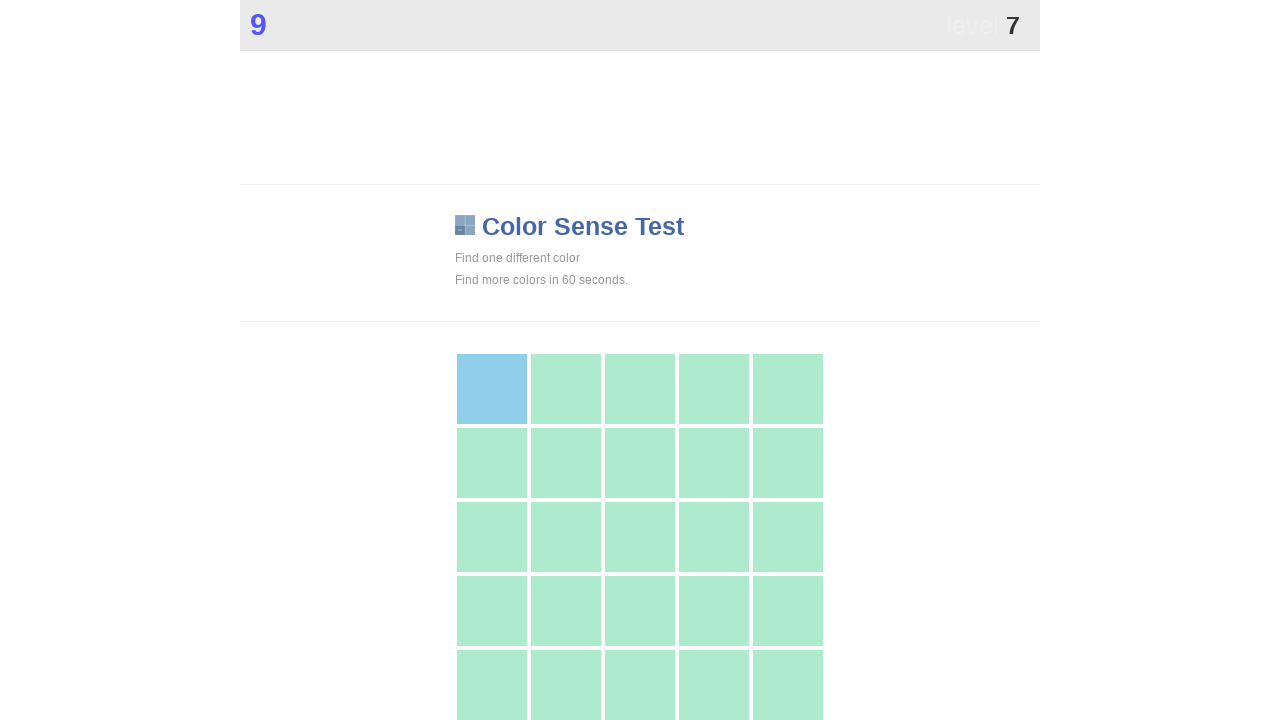

Clicked button with unique color at index 0 at (492, 389) on xpath=//*[@id="grid"]/div >> nth=0
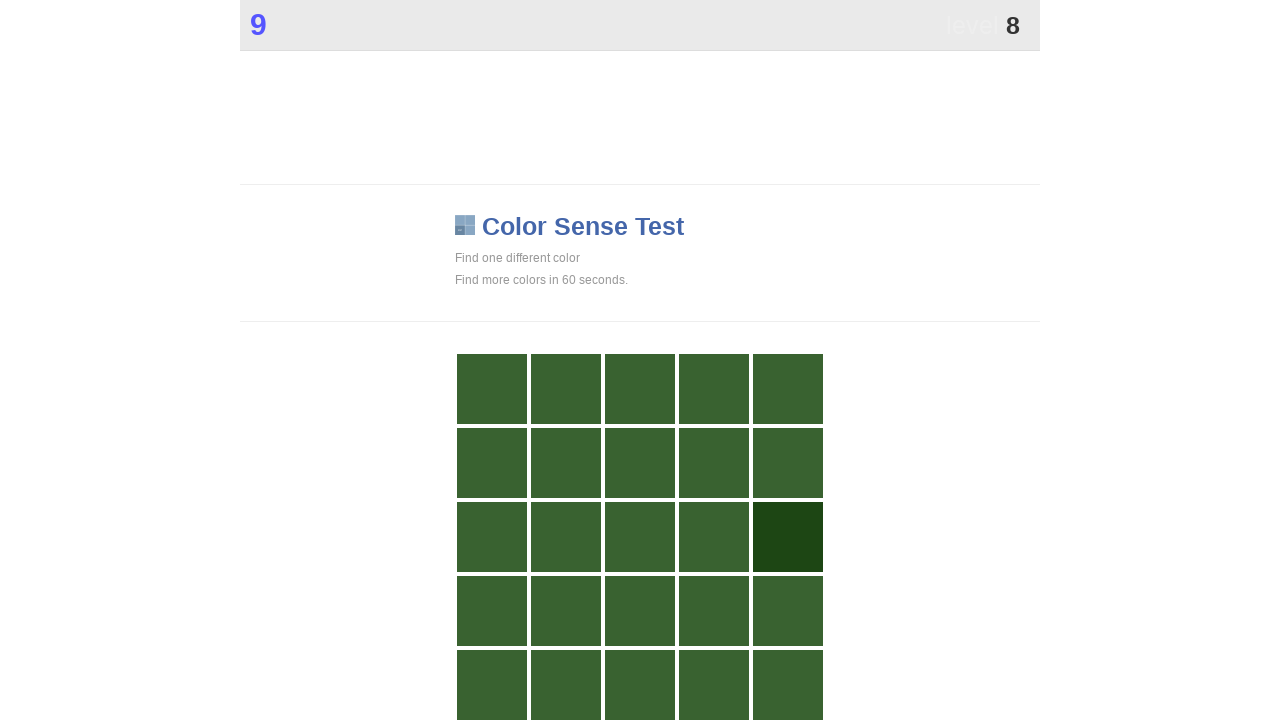

Waited 100ms for page to update before next round
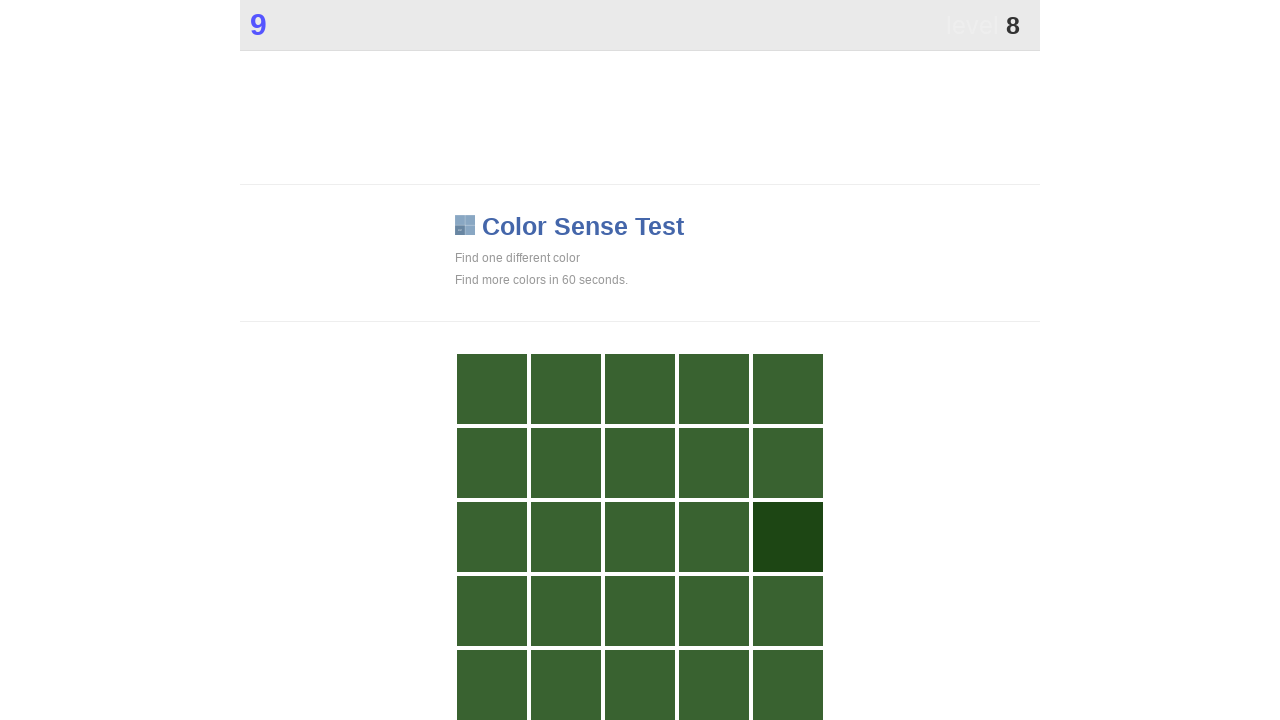

Retrieved all buttons from the grid
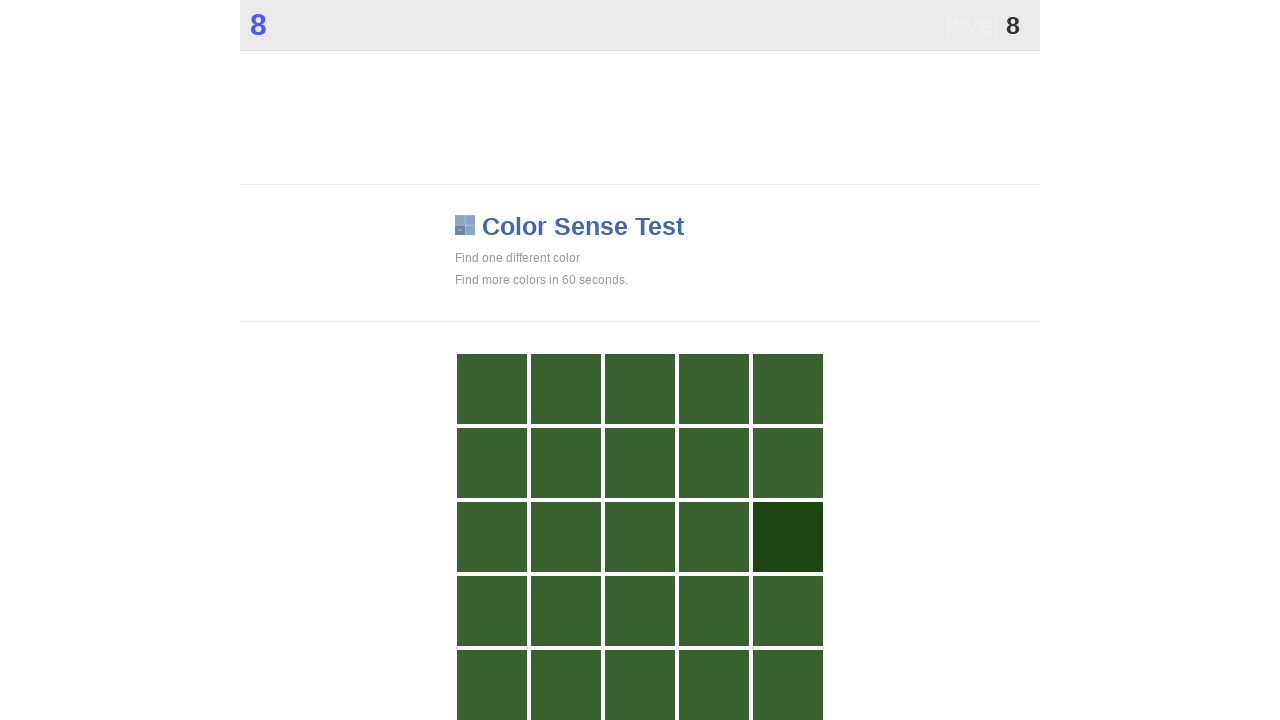

Analyzed background colors of 230 buttons
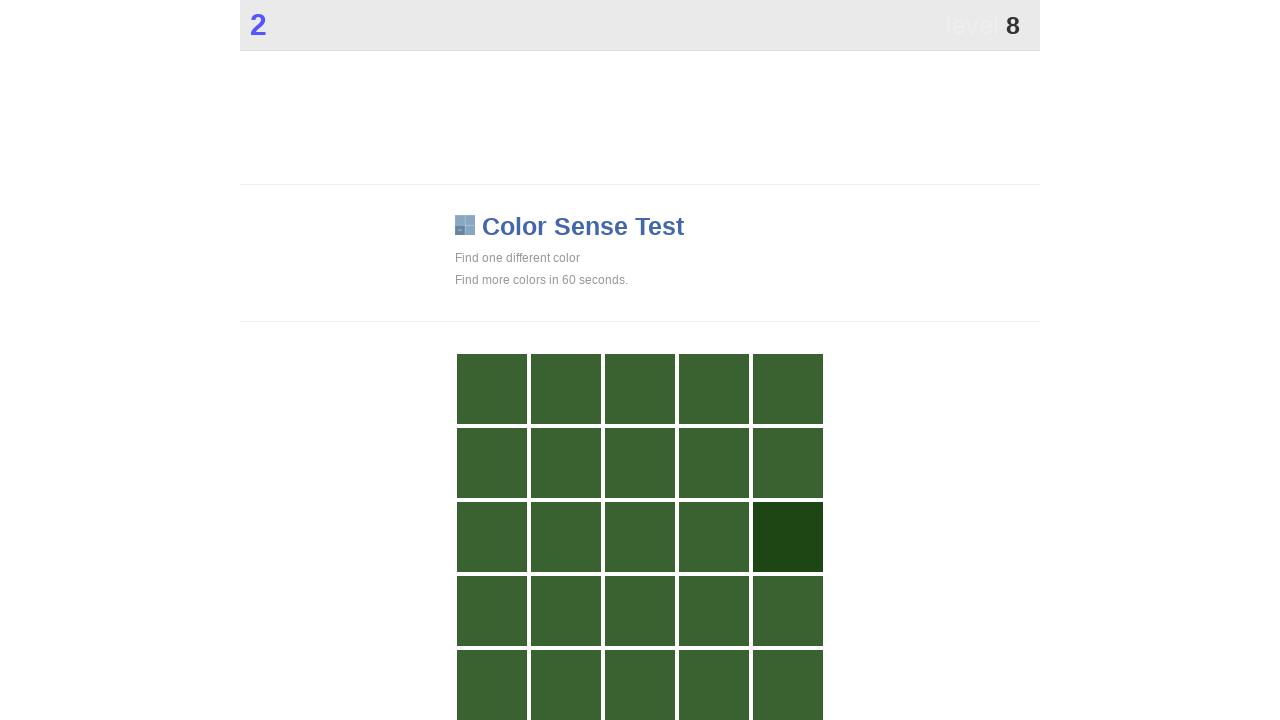

Counted color occurrences: 3 unique colors found
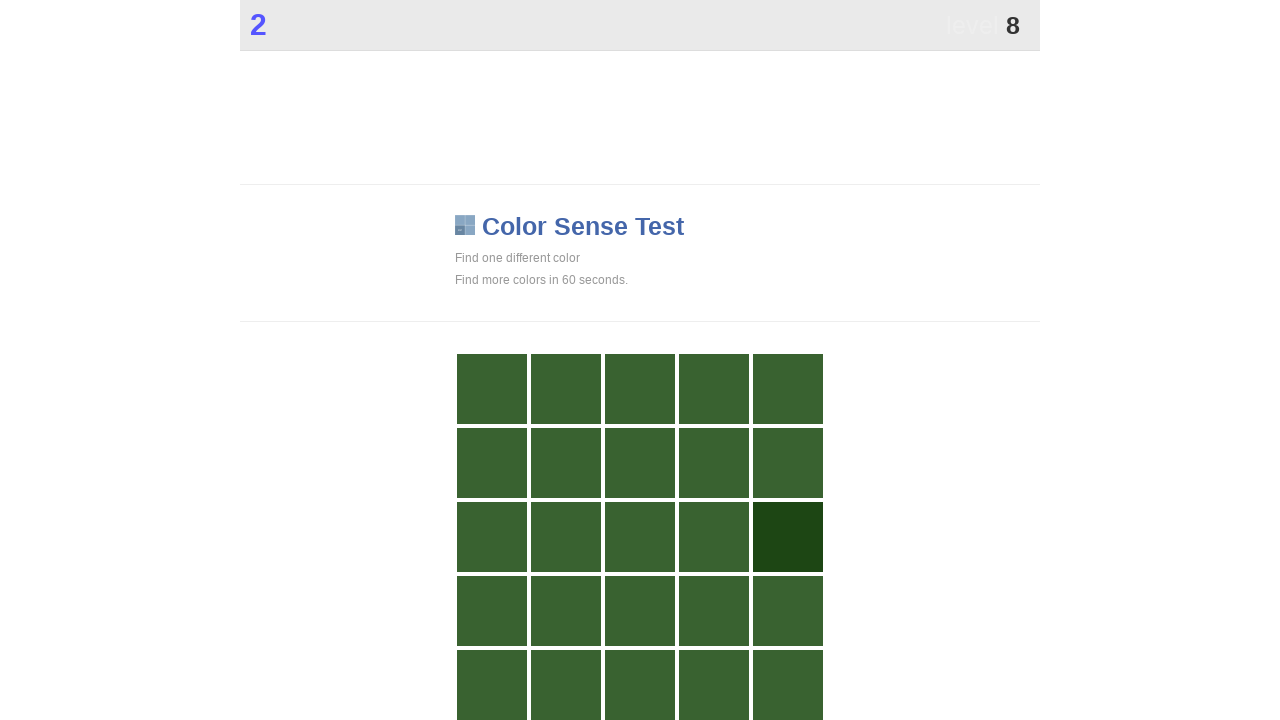

Identified unique color: rgb(29, 70, 20)
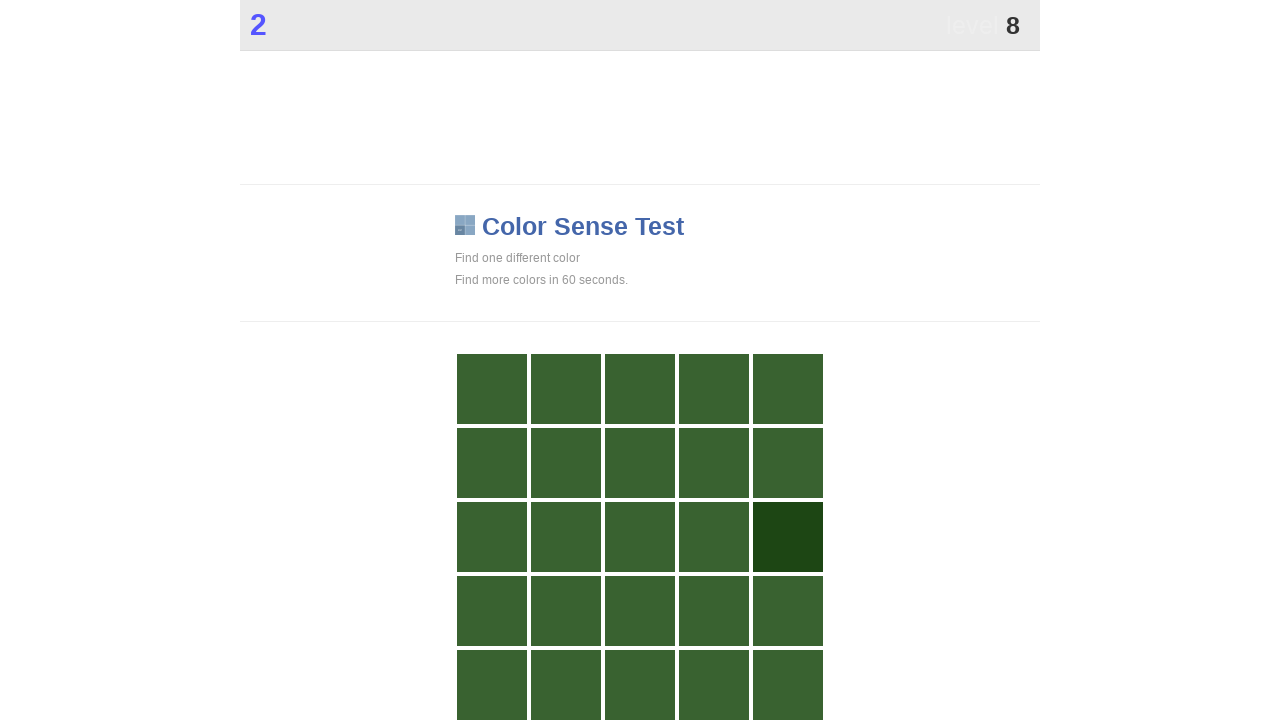

Clicked button with unique color at index 14 at (788, 537) on xpath=//*[@id="grid"]/div >> nth=14
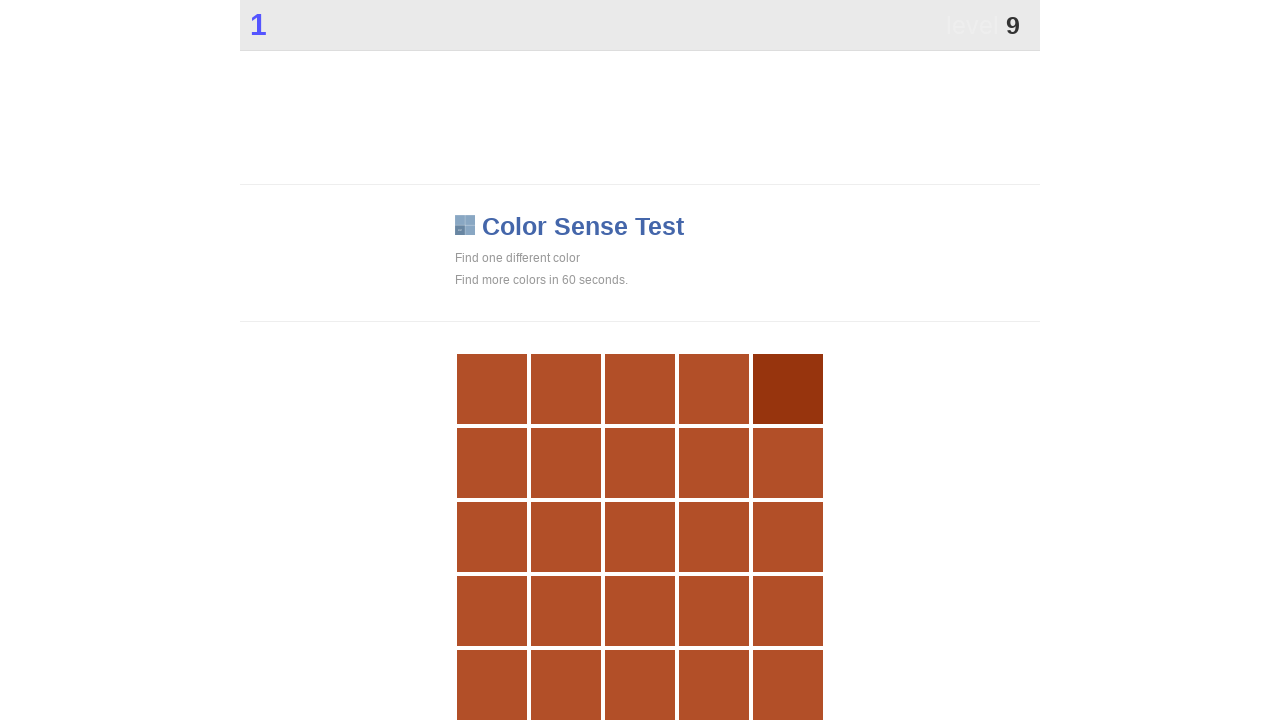

Waited 100ms for page to update before next round
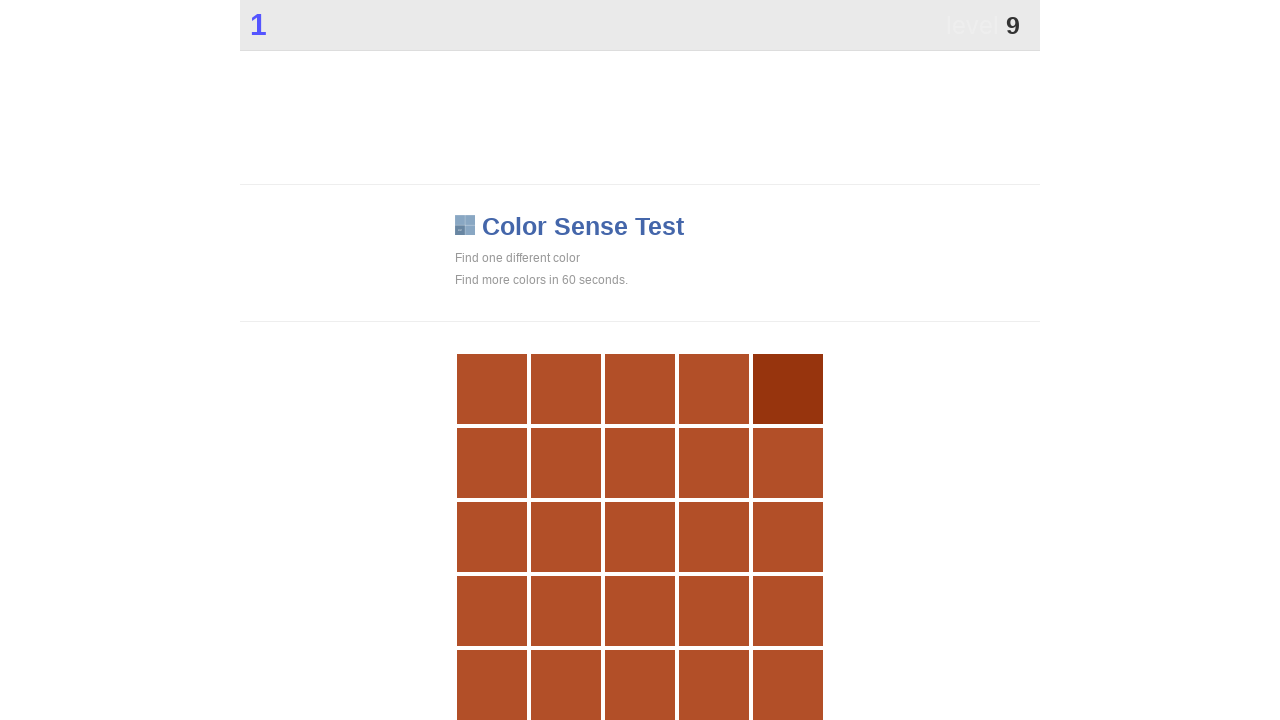

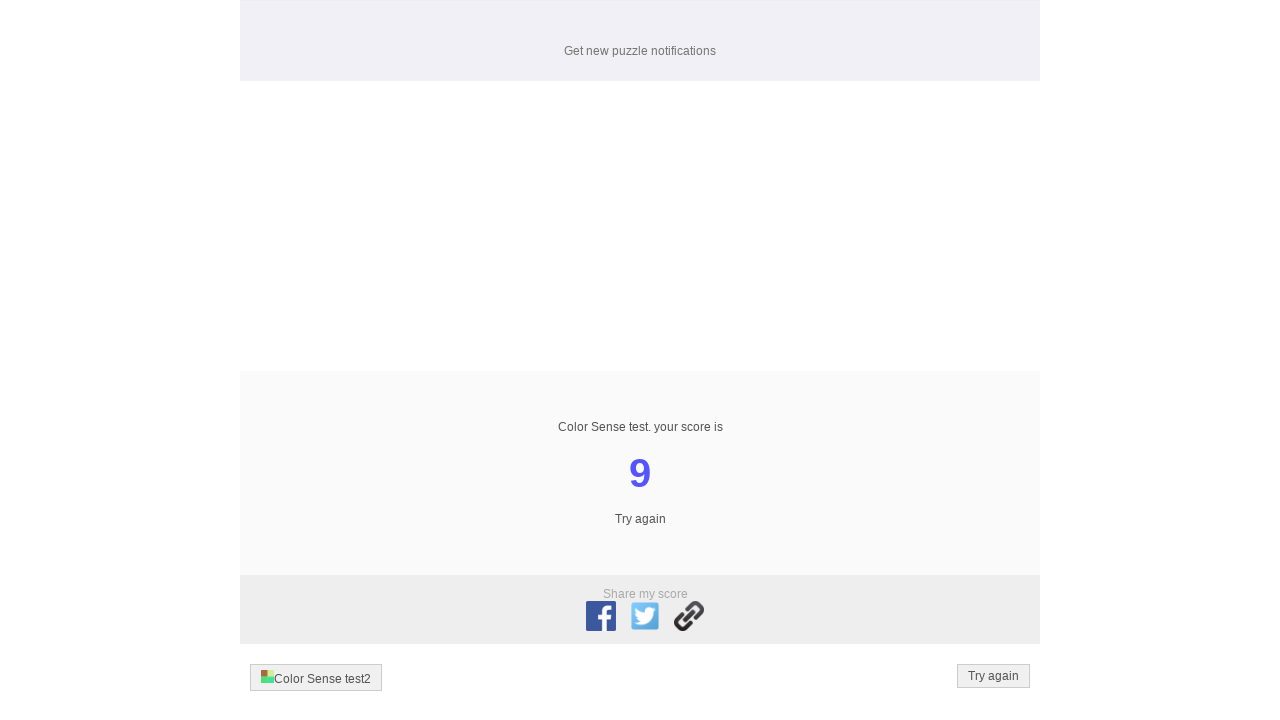